Tests that changing the currency in the footer dropdown updates the property tiles' currency display. The test iterates through available currency options, selects each one, and verifies that property prices reflect the selected currency.

Starting URL: https://www.alojamiento.io/property/apartamentos-centro-col%c3%b3n/BC-189483

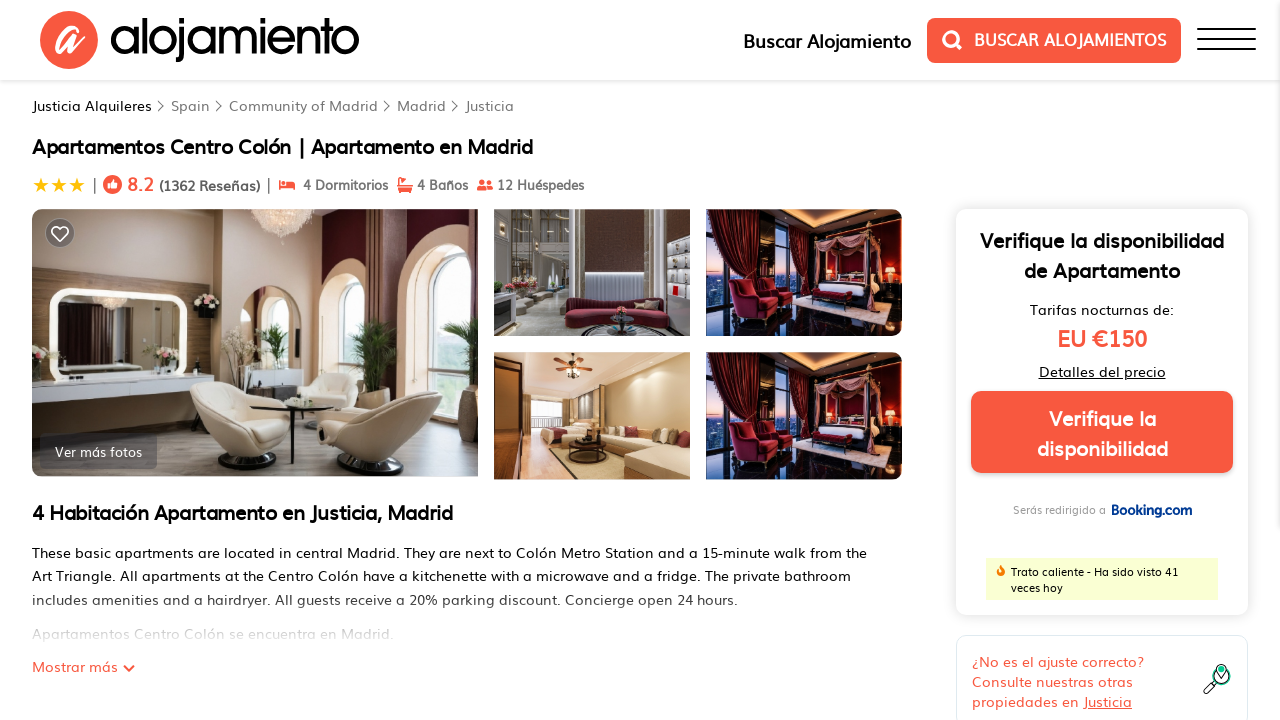

Waited 2 seconds for page to load
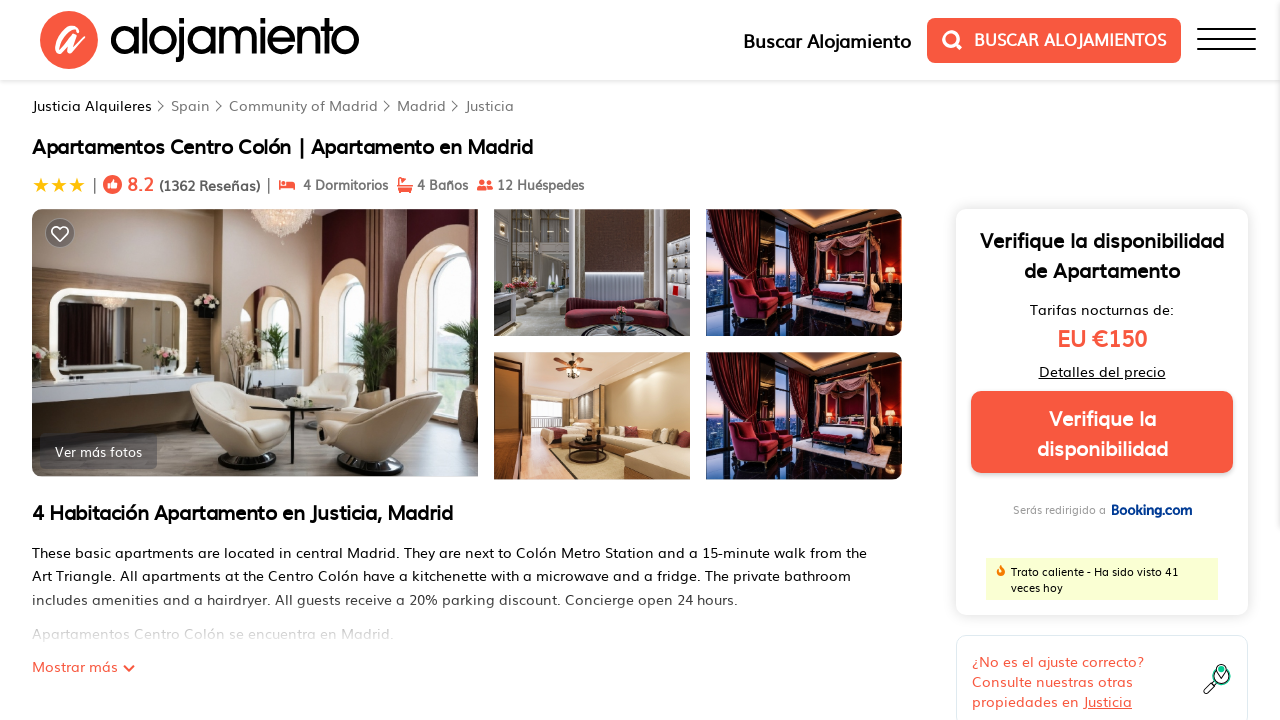

Currency dropdown became visible
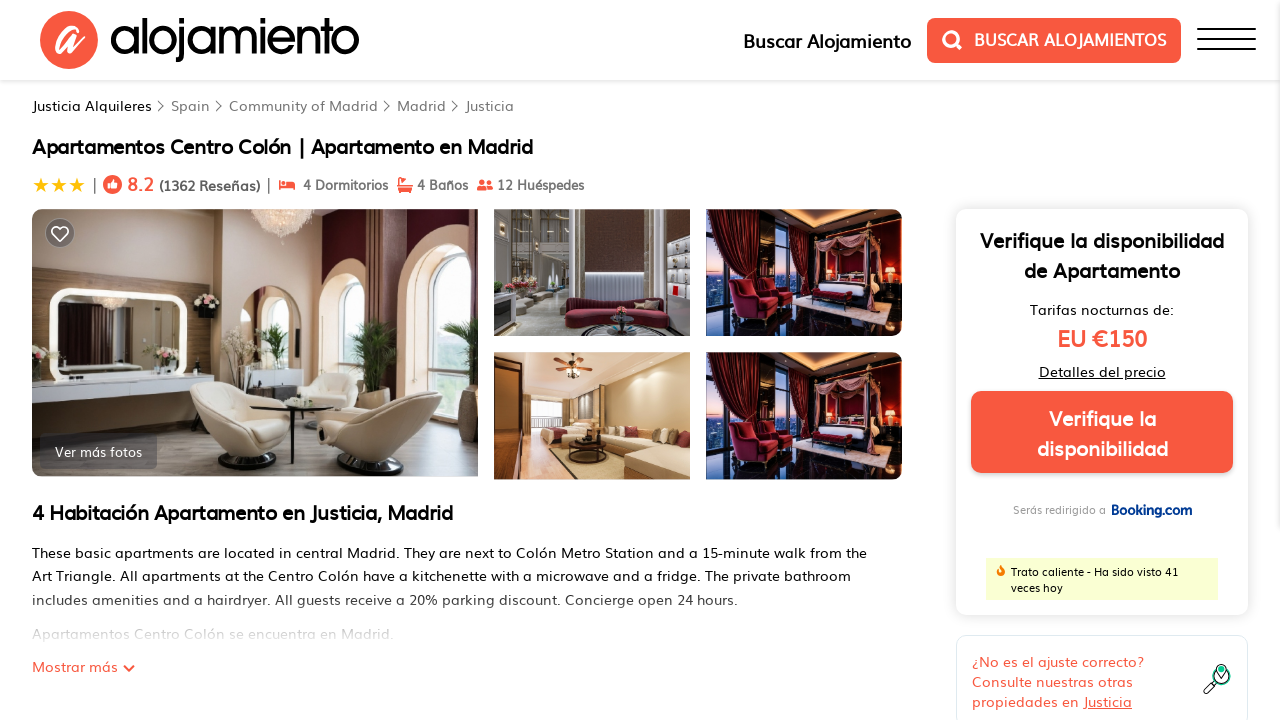

Scrolled currency dropdown into view
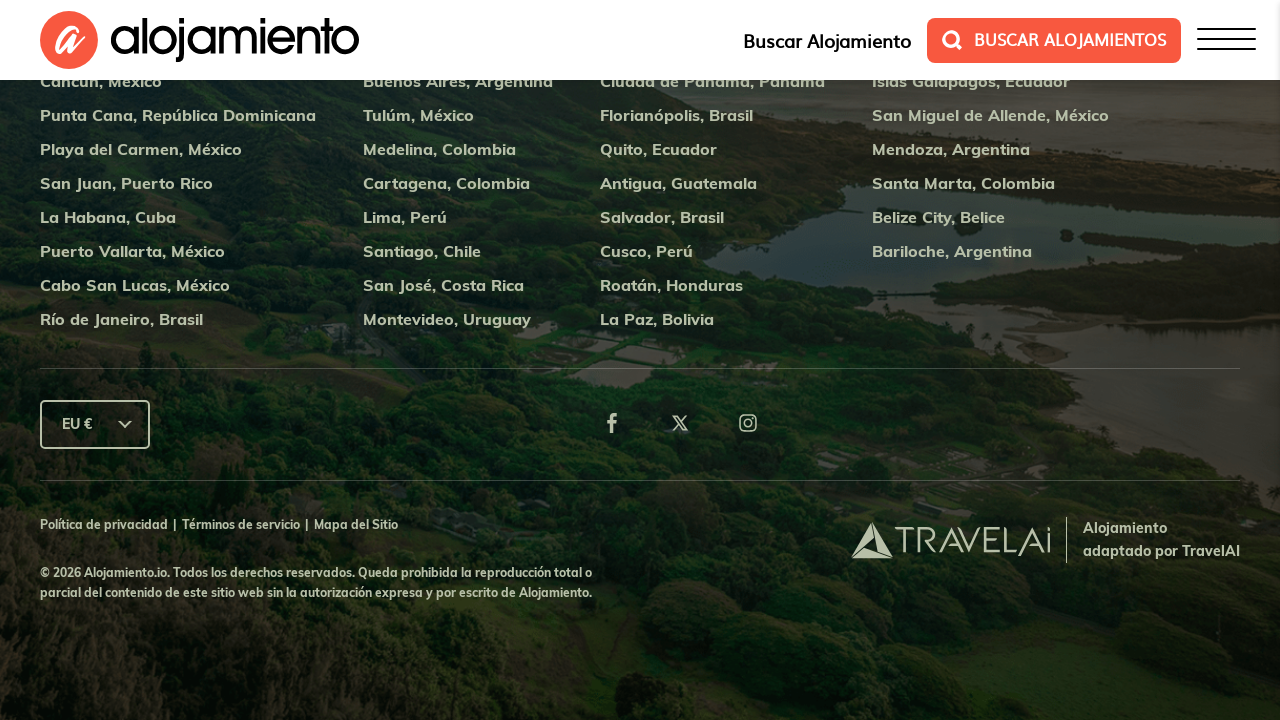

Waited 1 second for scroll animation to complete
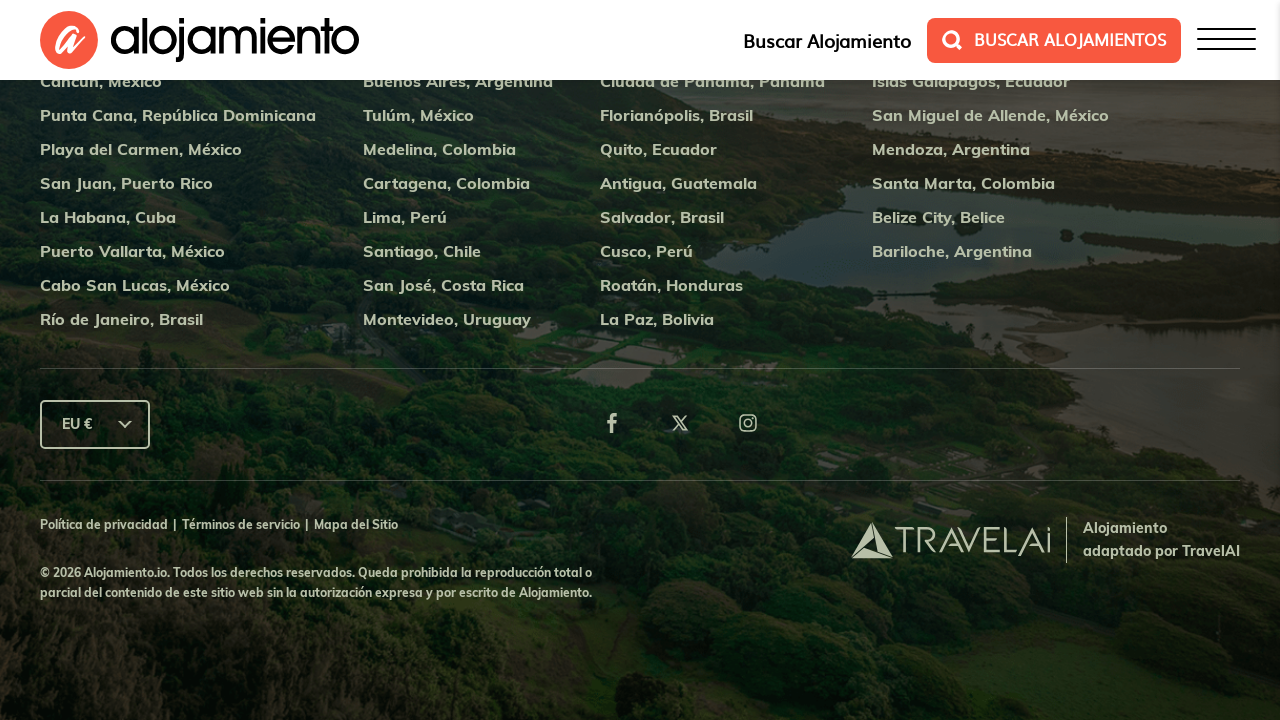

Clicked currency dropdown to open it at (95, 424) on #js-currency-sort-footer
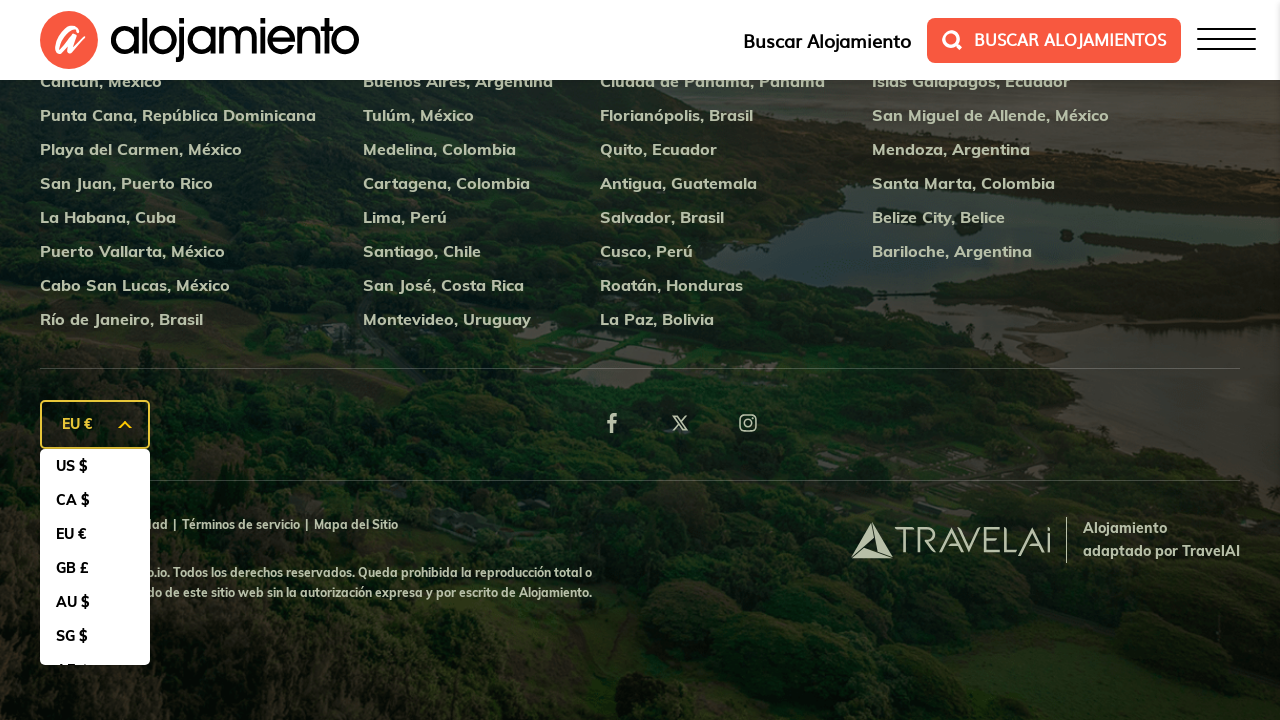

Waited 1 second for dropdown to expand
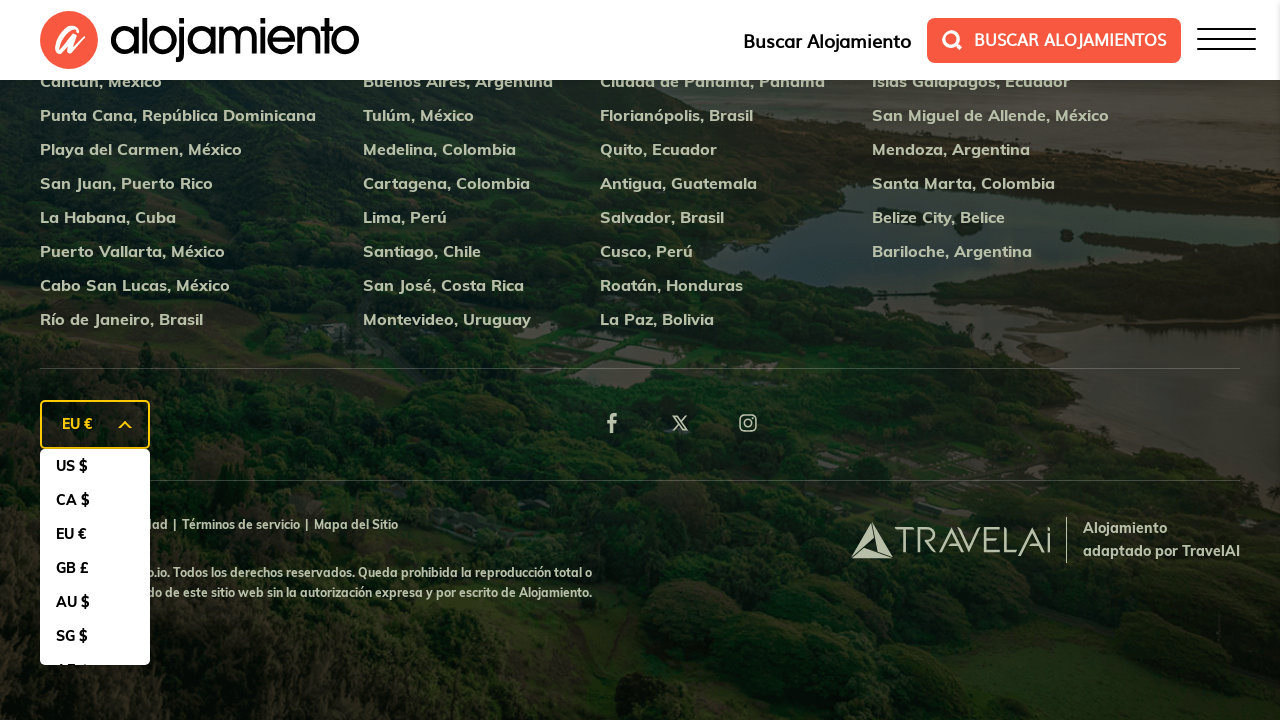

Located 9 currency options in dropdown
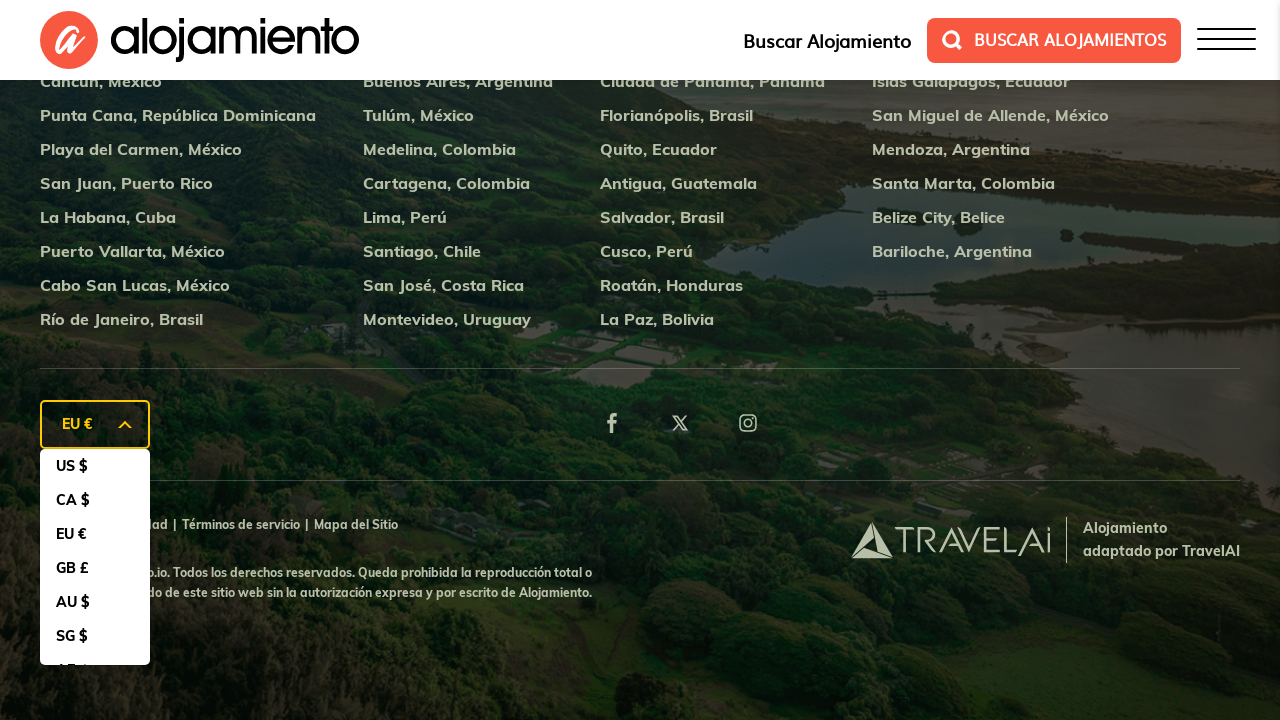

Retrieved currency text: US $
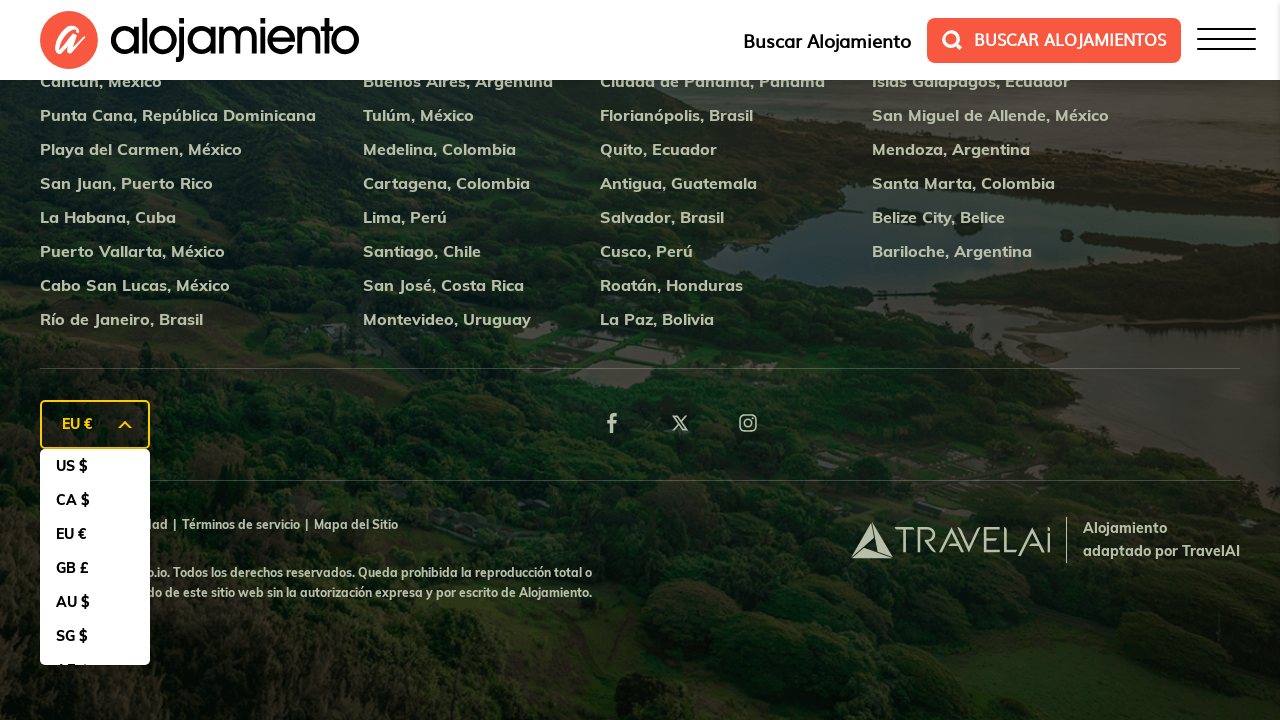

Scrolled currency option 'US $' into view
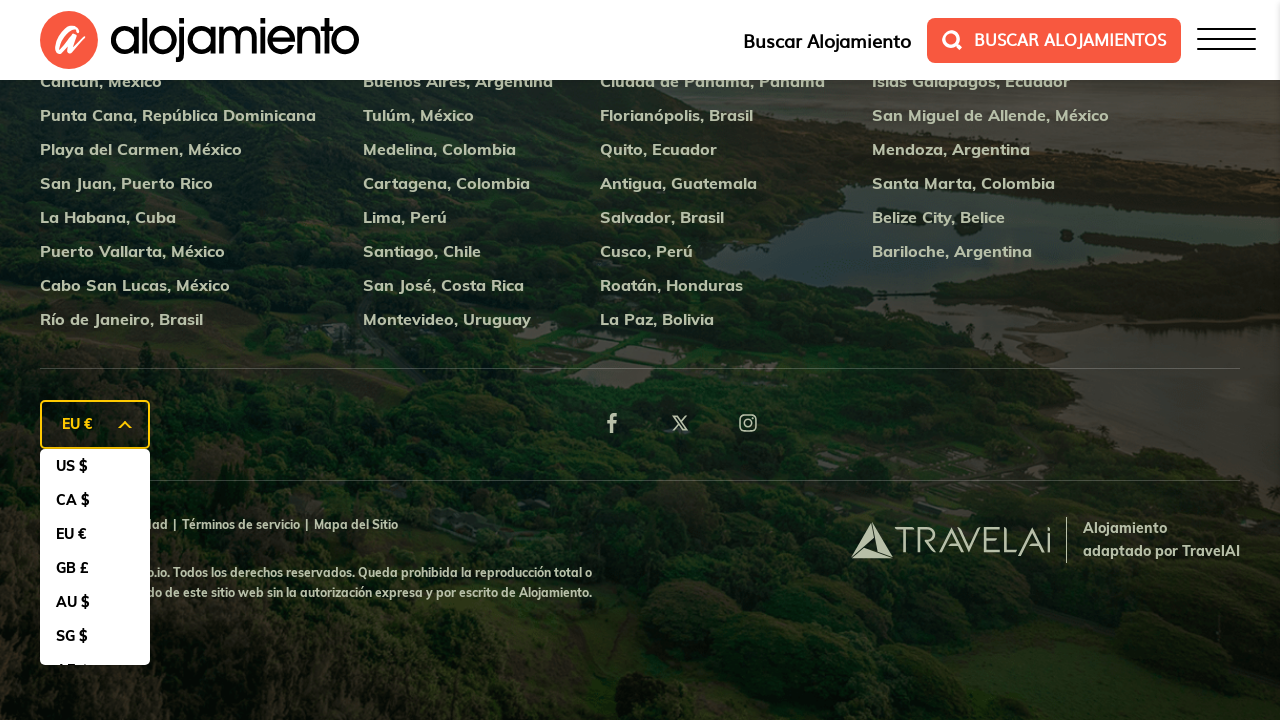

Clicked currency option 'US $' at (95, 466) on #js-currency-sort-footer ul.select-ul li >> nth=0
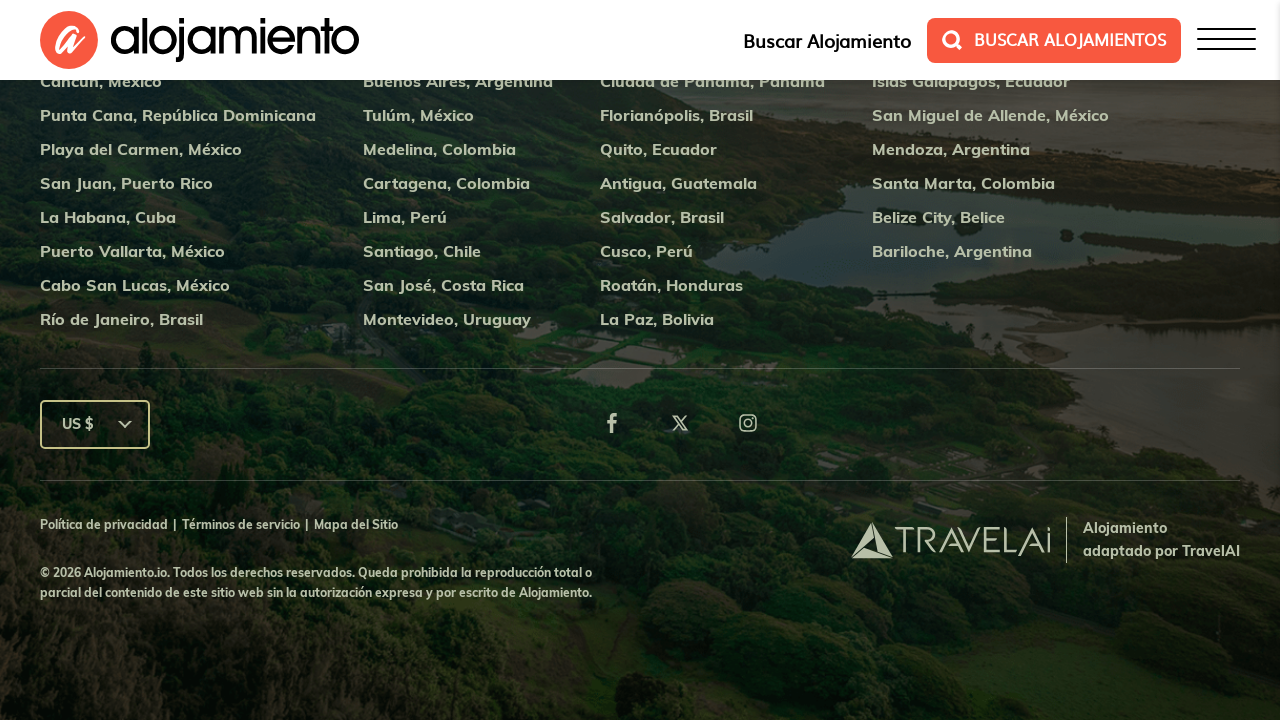

Waited 2 seconds for page to update with currency 'US $'
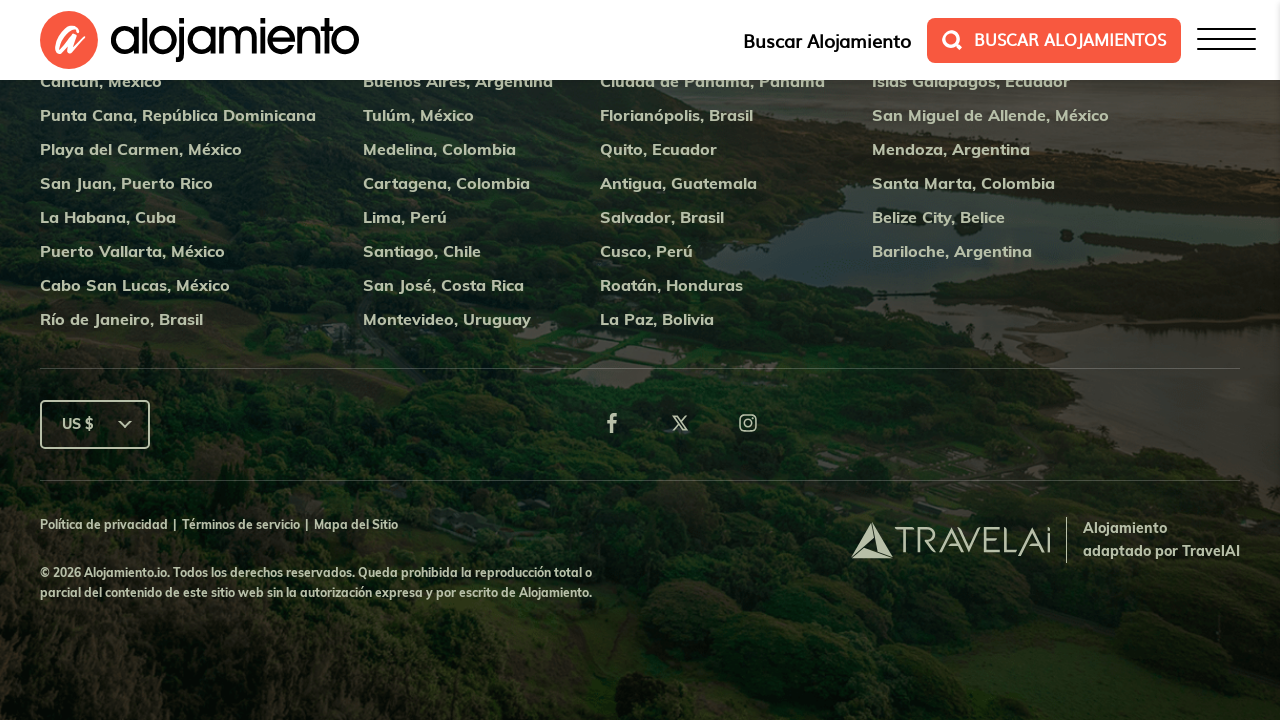

Located 0 property tiles on page
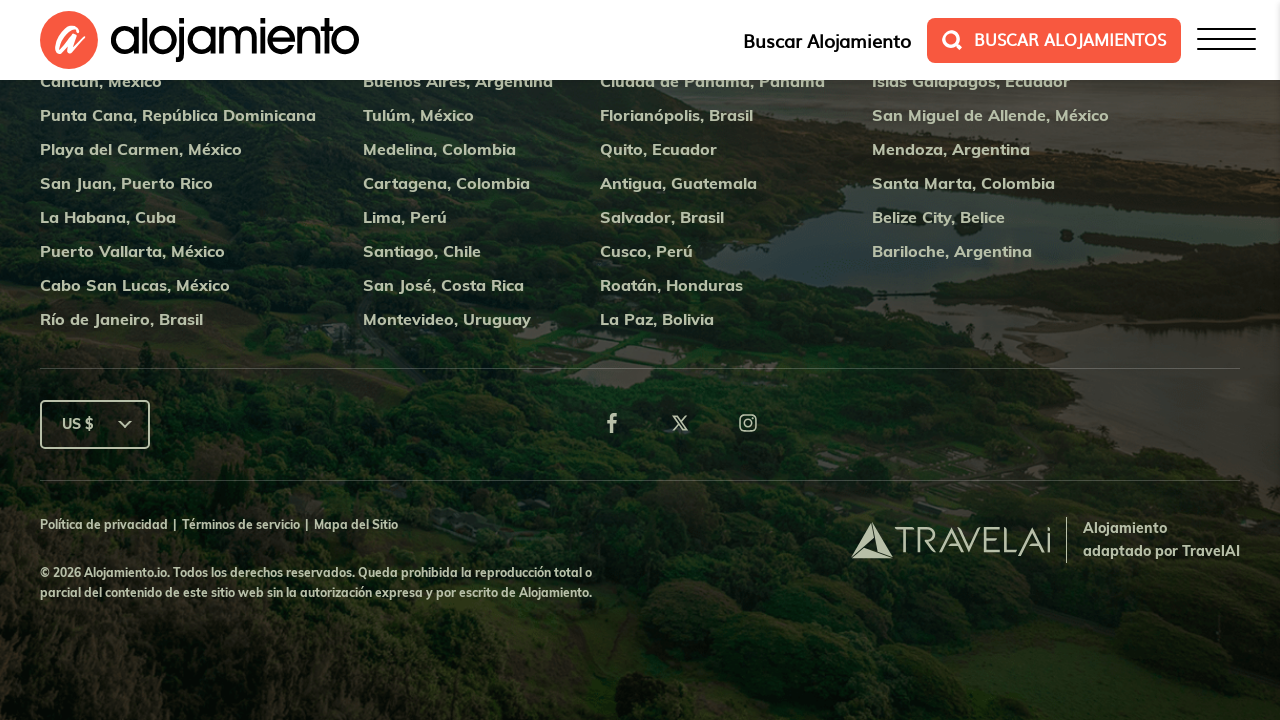

Clicked currency dropdown to open it for next selection at (95, 424) on #js-currency-sort-footer
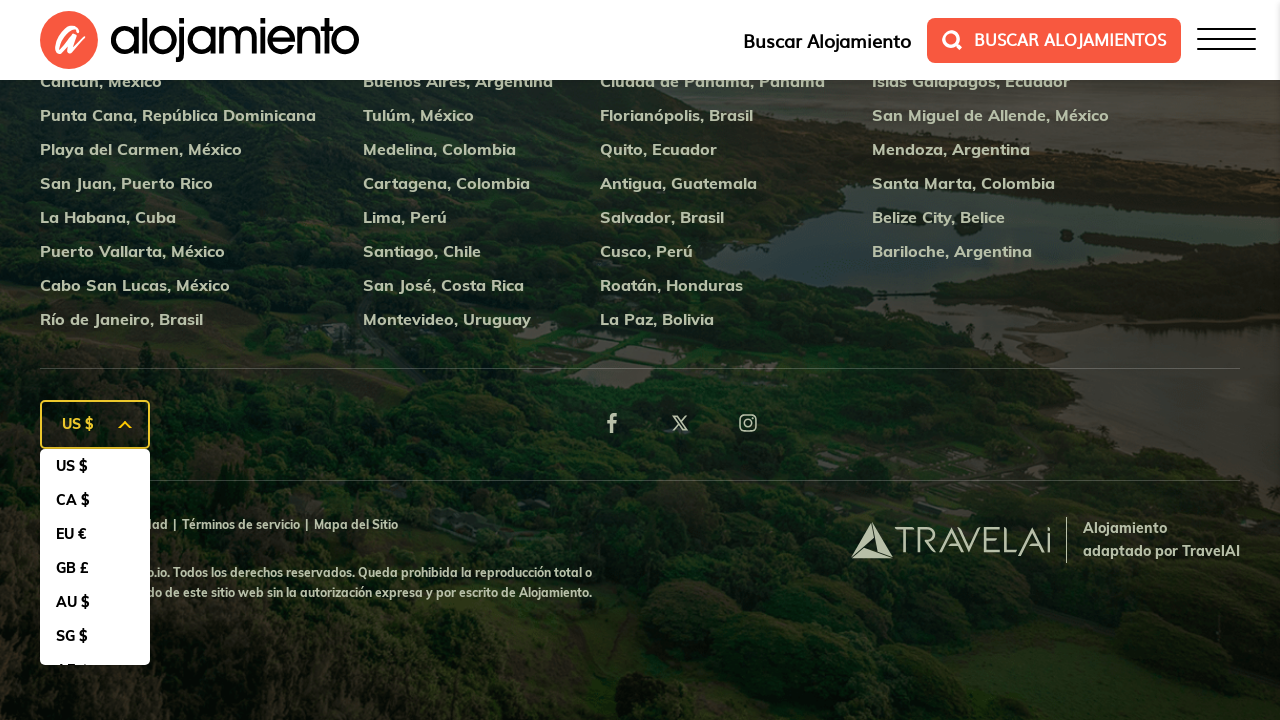

Waited 1 second for dropdown to expand
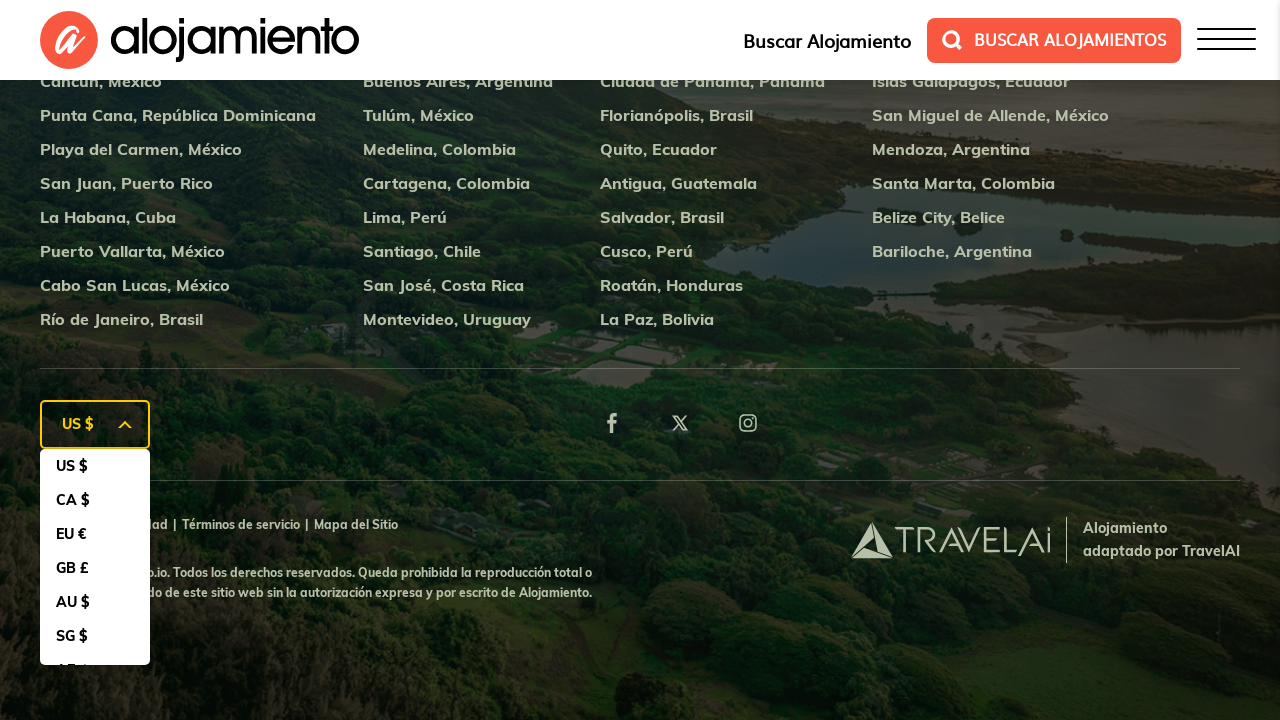

Retrieved currency text: CA $
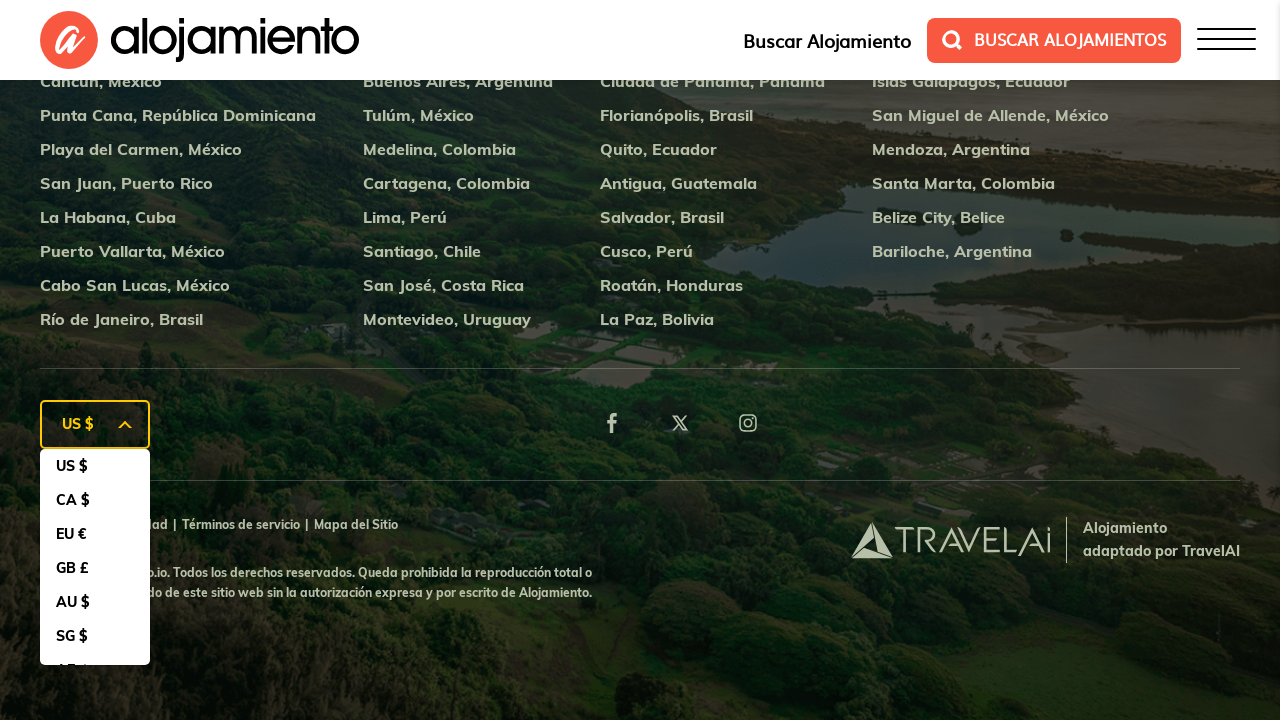

Scrolled currency option 'CA $' into view
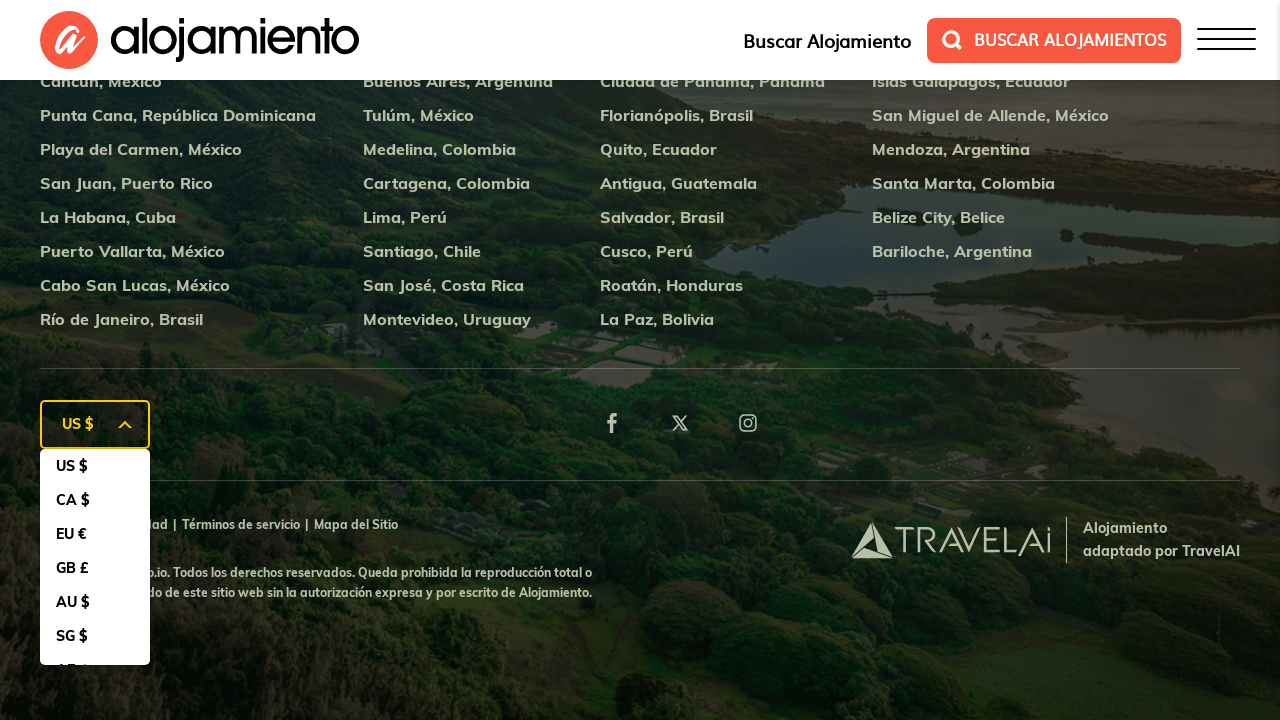

Clicked currency option 'CA $' at (95, 500) on #js-currency-sort-footer ul.select-ul li >> nth=1
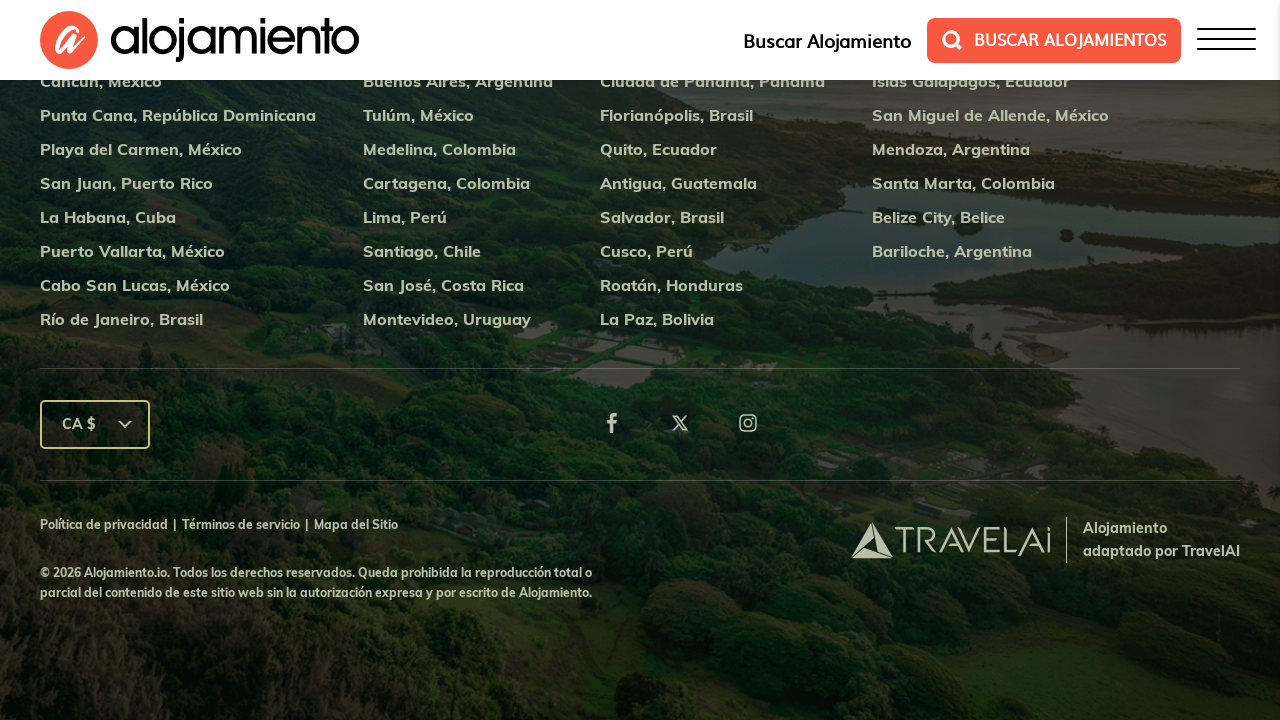

Waited 2 seconds for page to update with currency 'CA $'
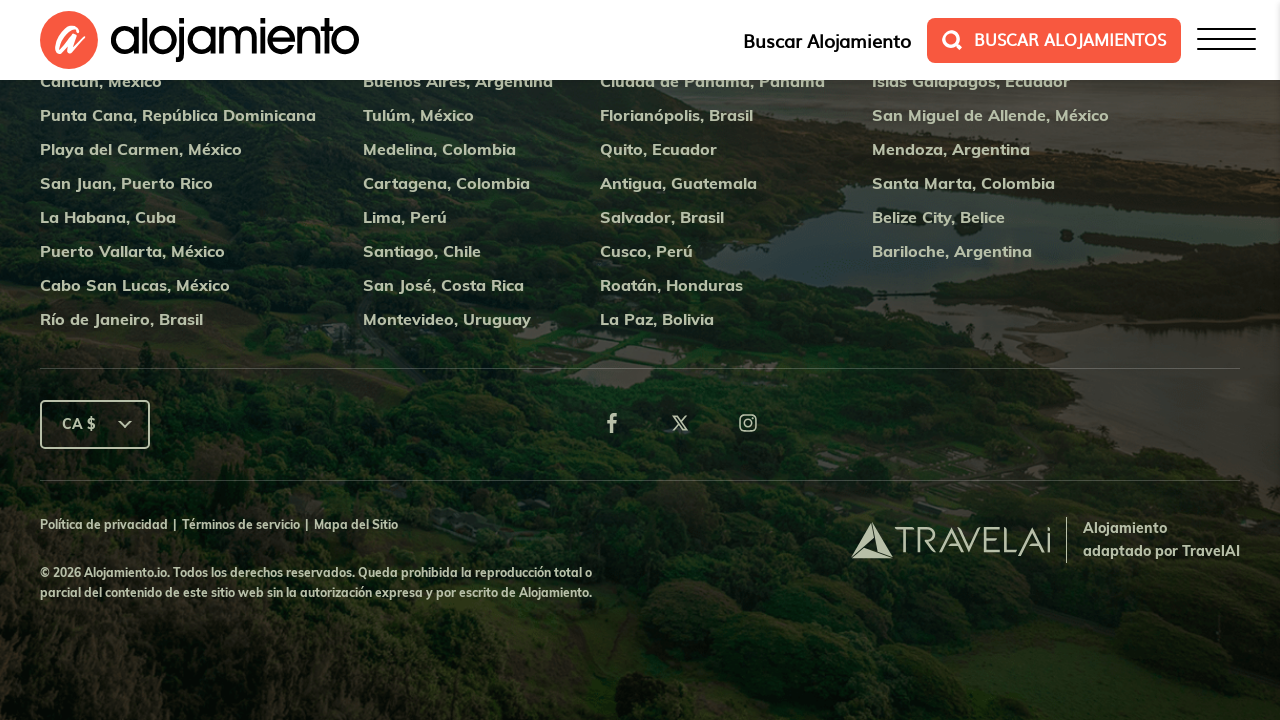

Located 0 property tiles on page
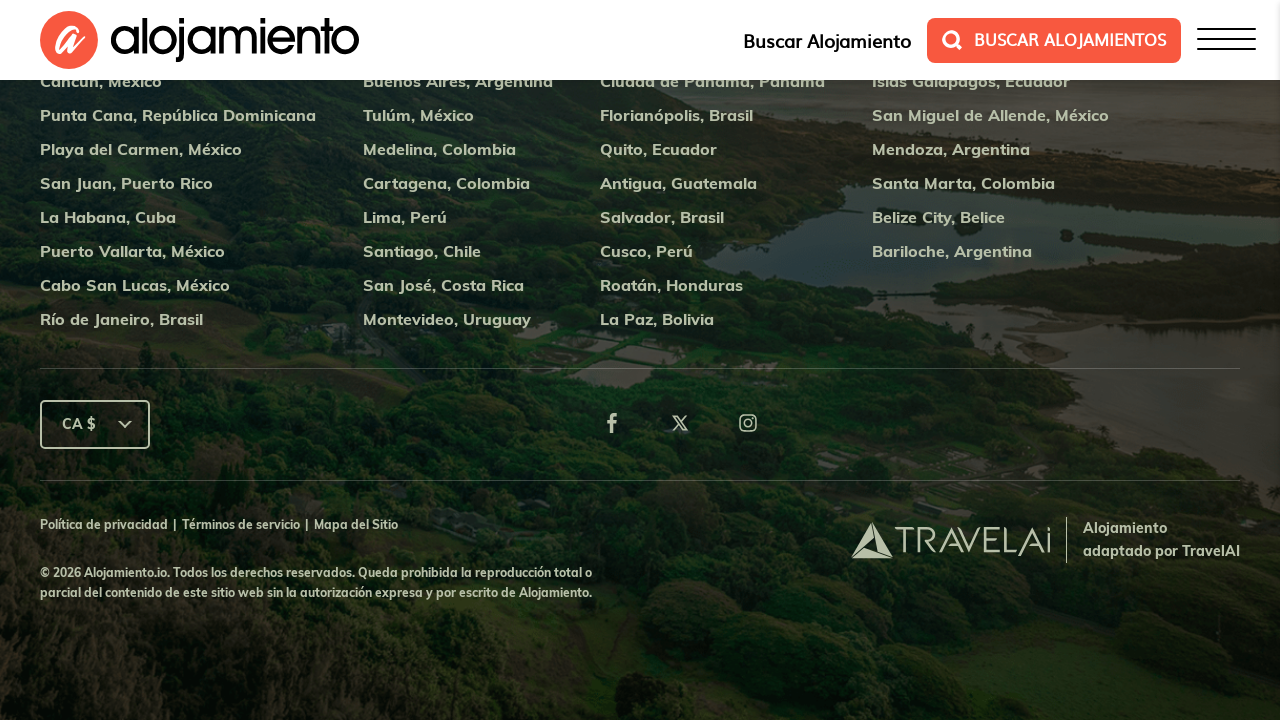

Clicked currency dropdown to open it for next selection at (95, 424) on #js-currency-sort-footer
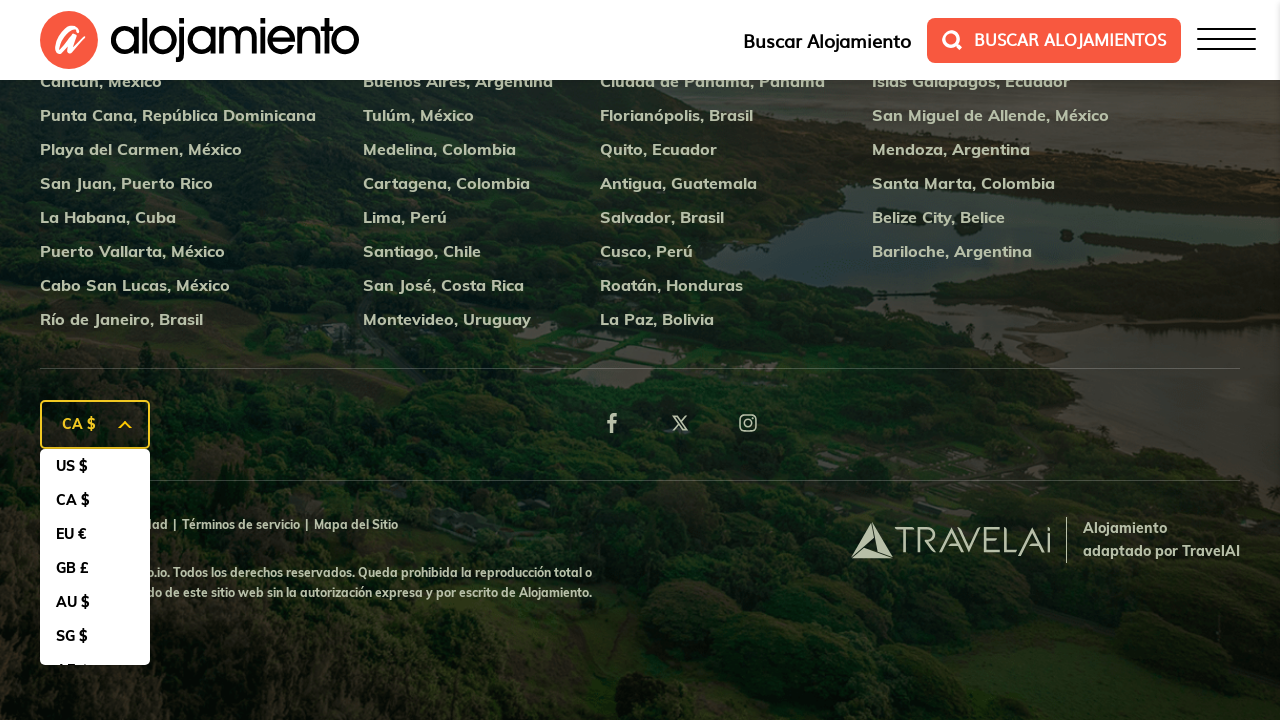

Waited 1 second for dropdown to expand
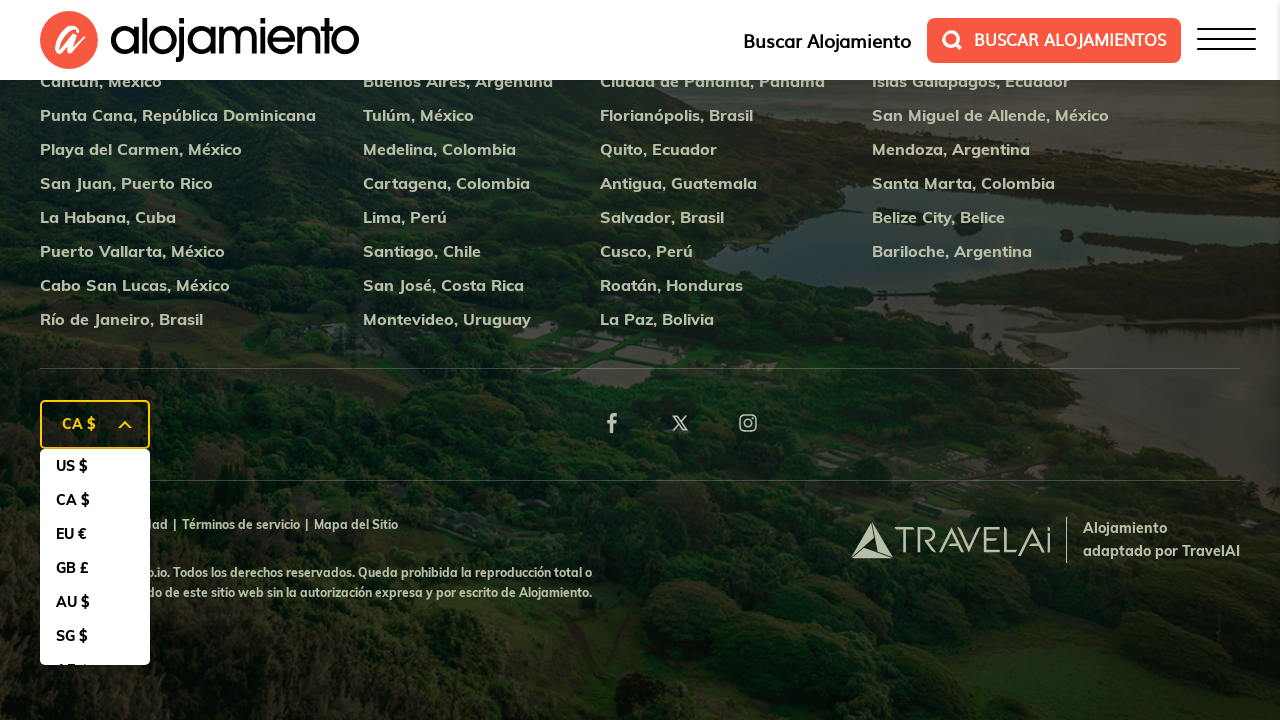

Retrieved currency text: EU €
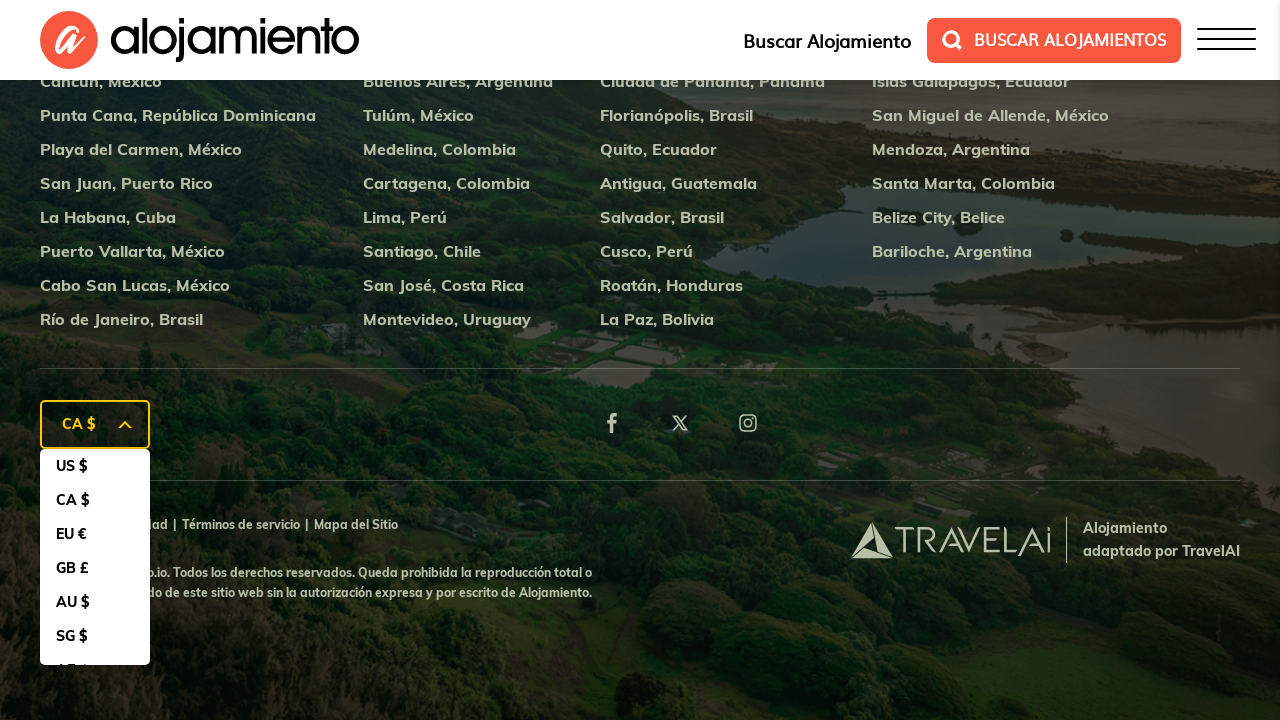

Scrolled currency option 'EU €' into view
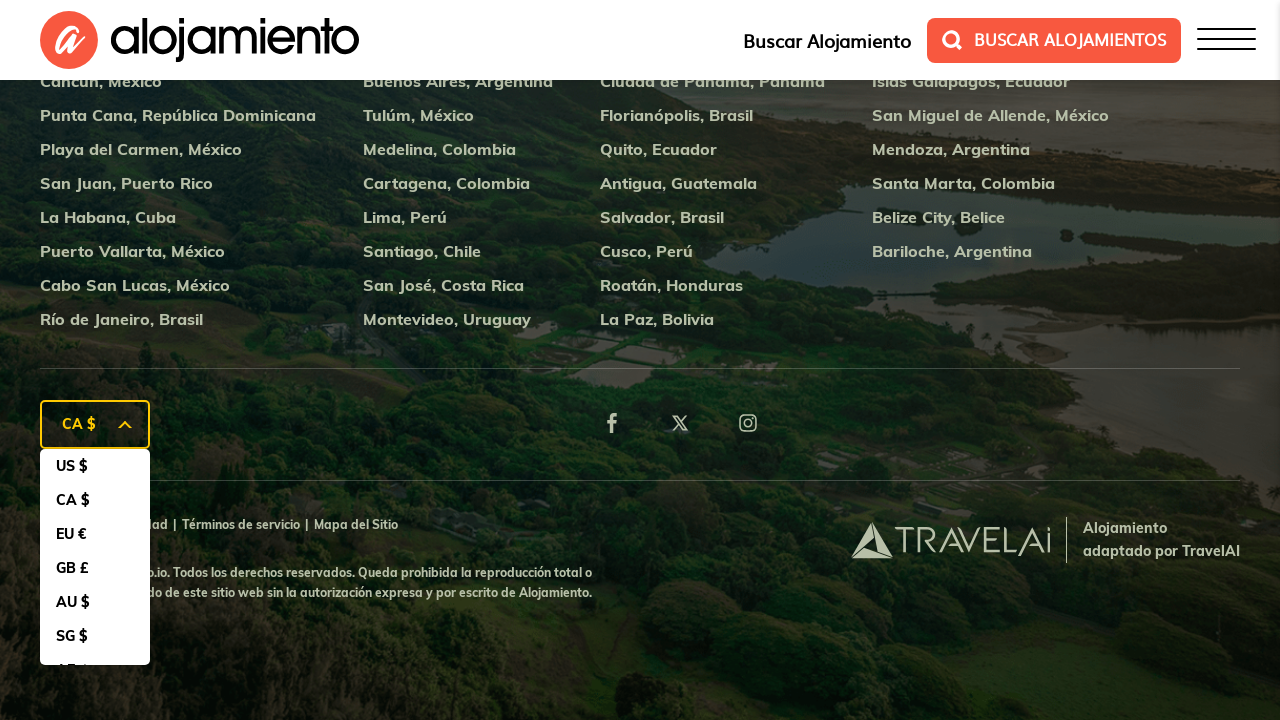

Clicked currency option 'EU €' at (95, 534) on #js-currency-sort-footer ul.select-ul li >> nth=2
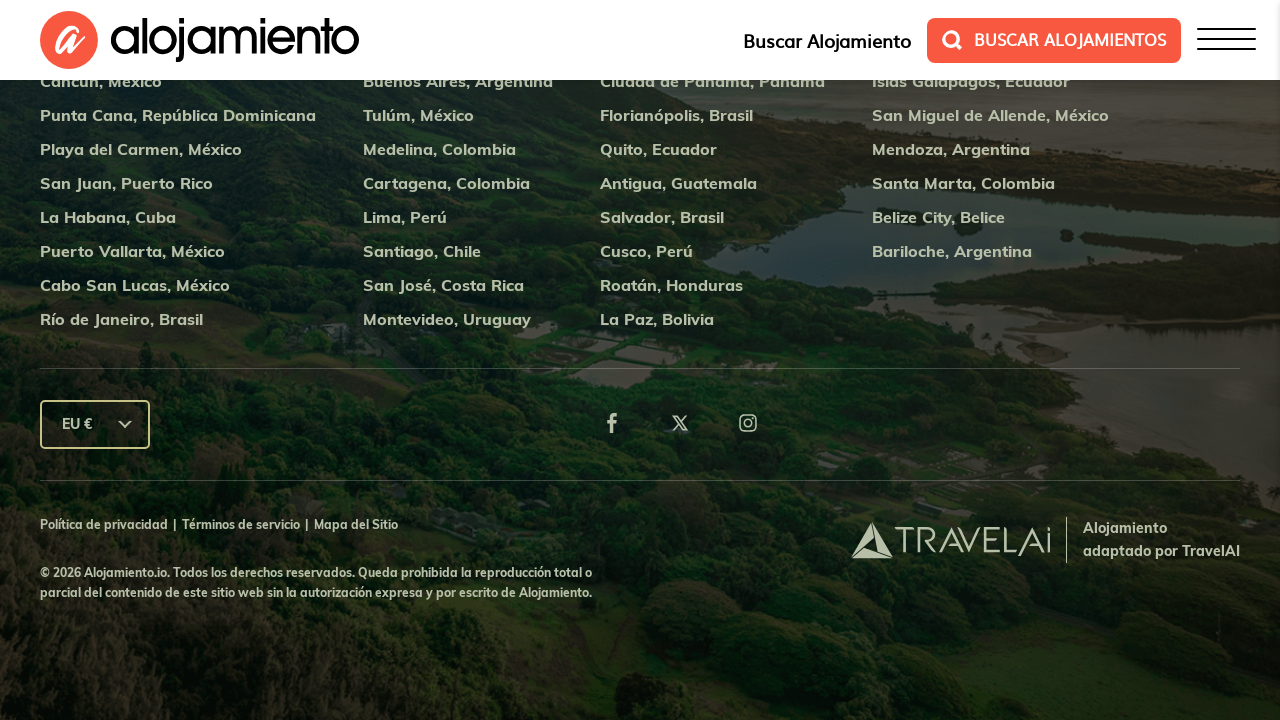

Waited 2 seconds for page to update with currency 'EU €'
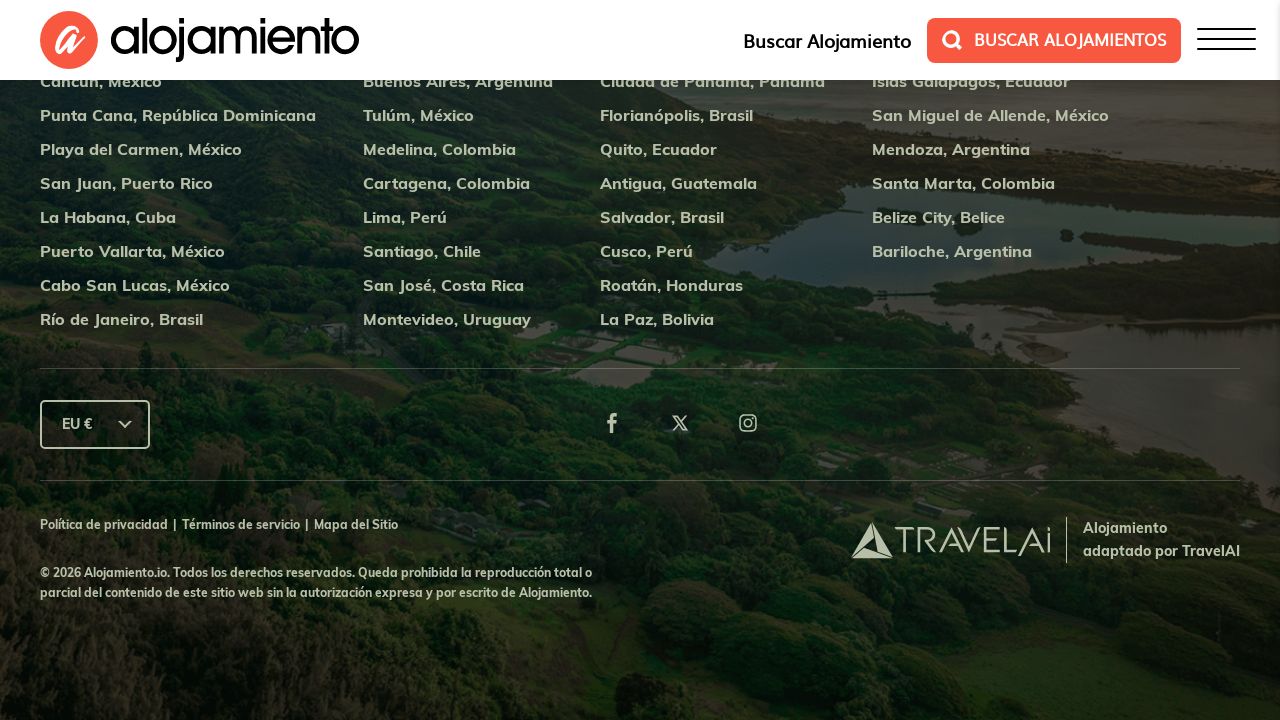

Located 0 property tiles on page
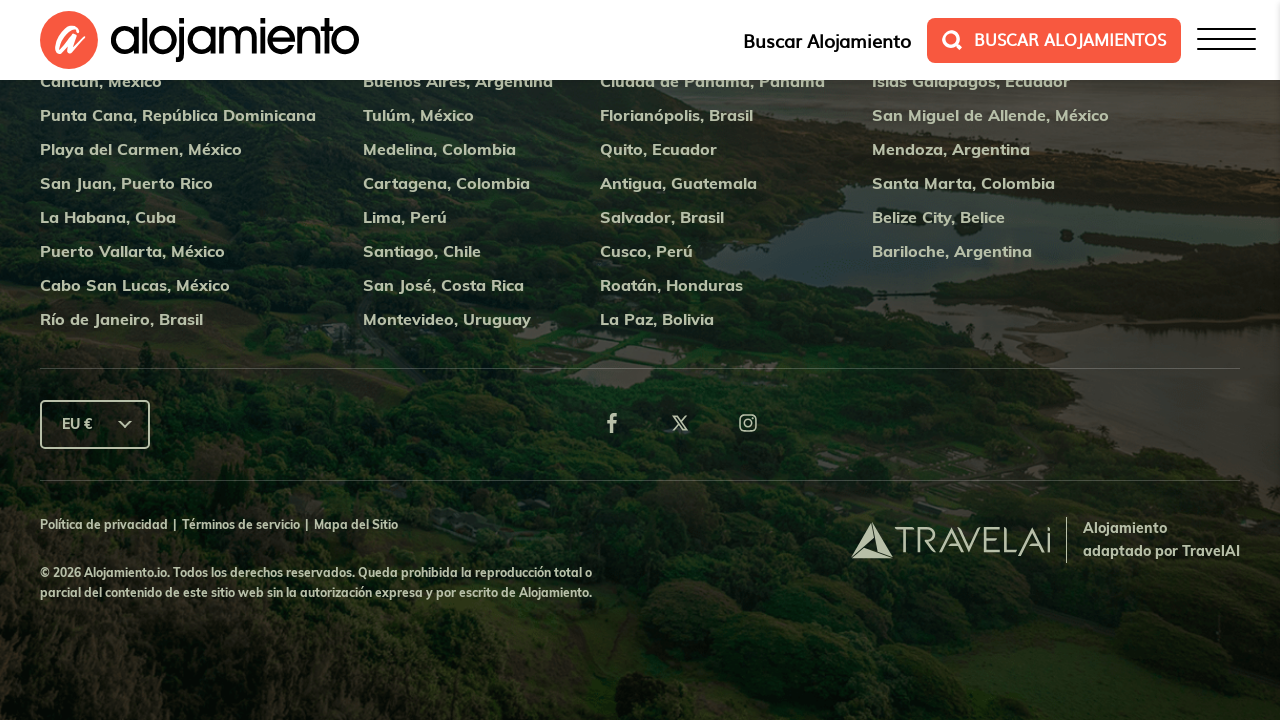

Clicked currency dropdown to open it for next selection at (95, 424) on #js-currency-sort-footer
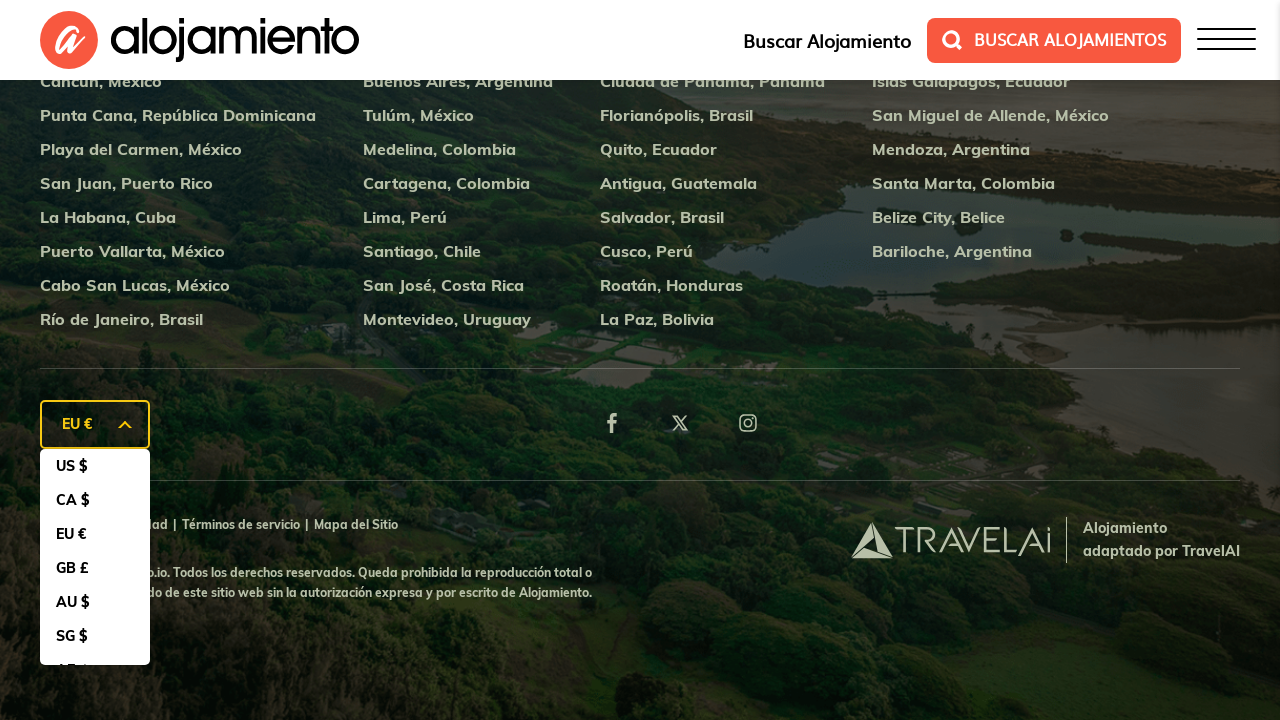

Waited 1 second for dropdown to expand
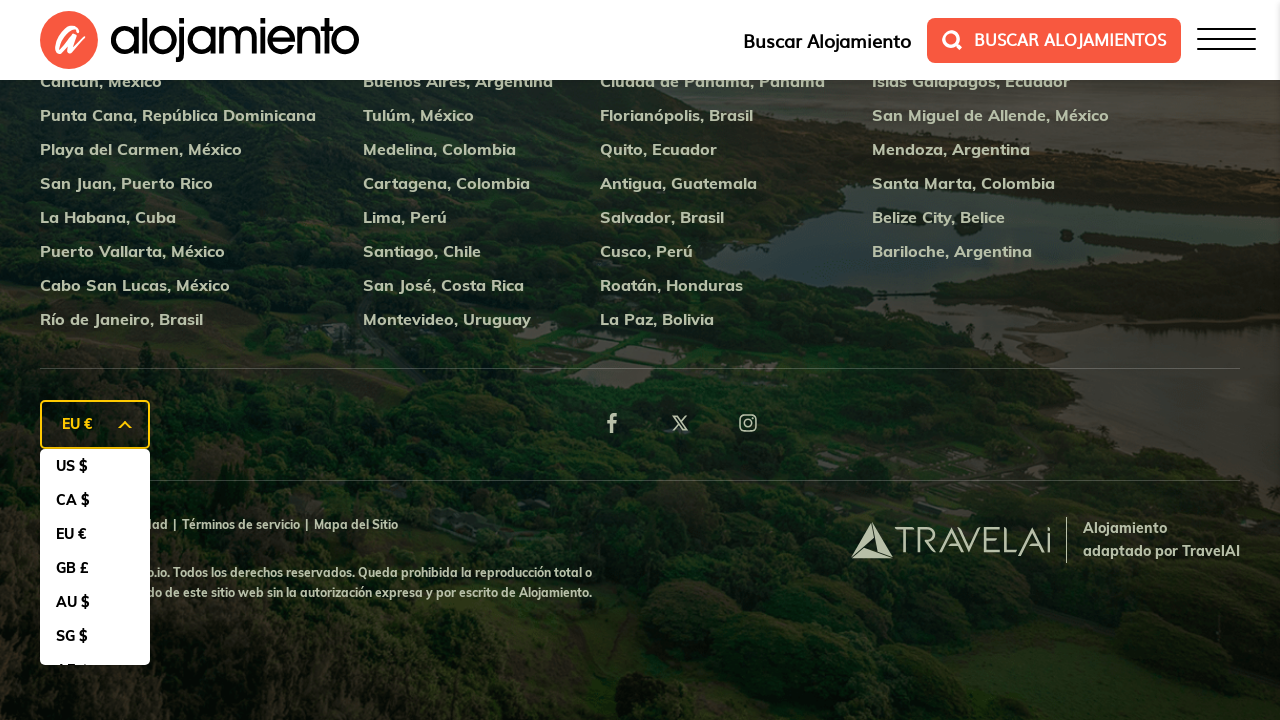

Retrieved currency text: GB £
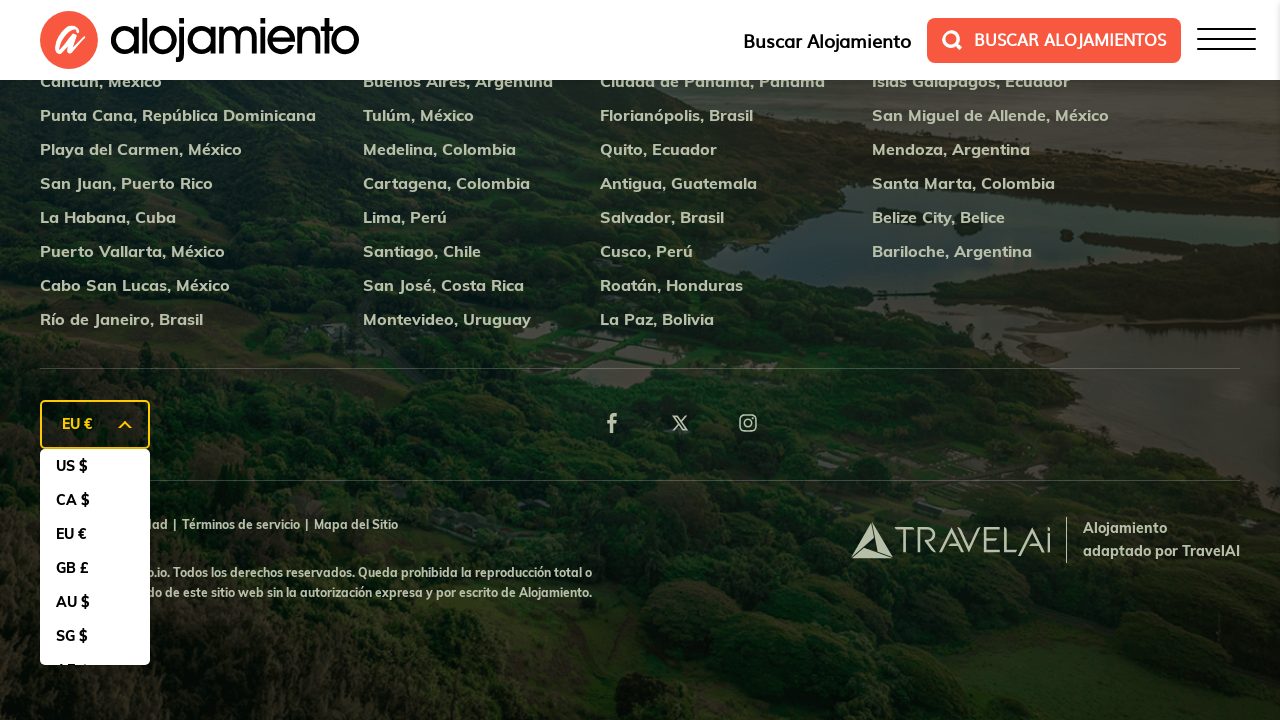

Scrolled currency option 'GB £' into view
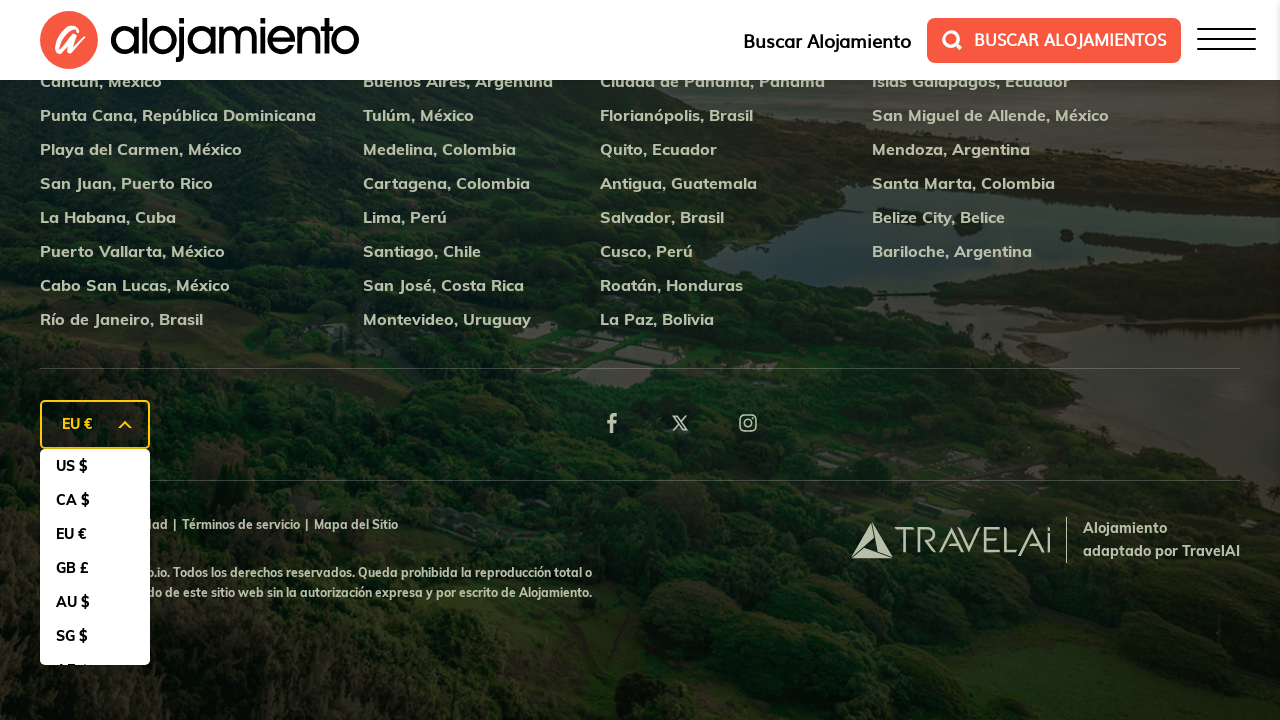

Clicked currency option 'GB £' at (95, 568) on #js-currency-sort-footer ul.select-ul li >> nth=3
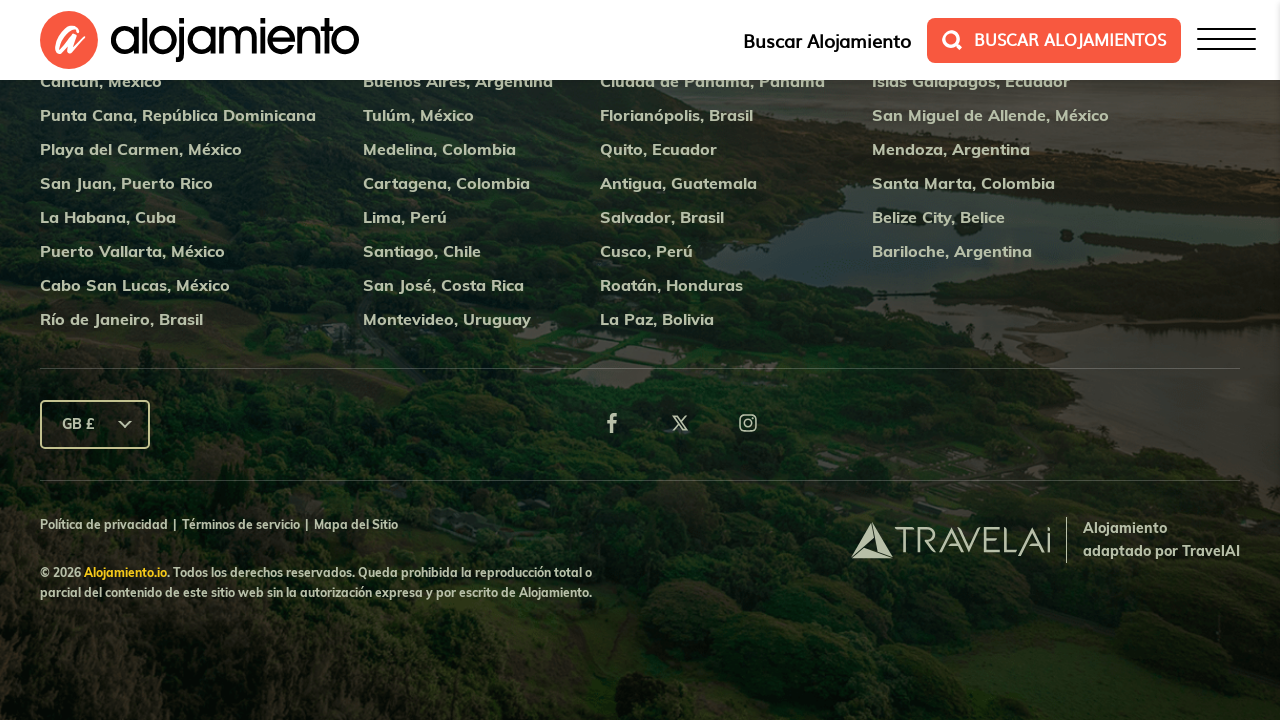

Waited 2 seconds for page to update with currency 'GB £'
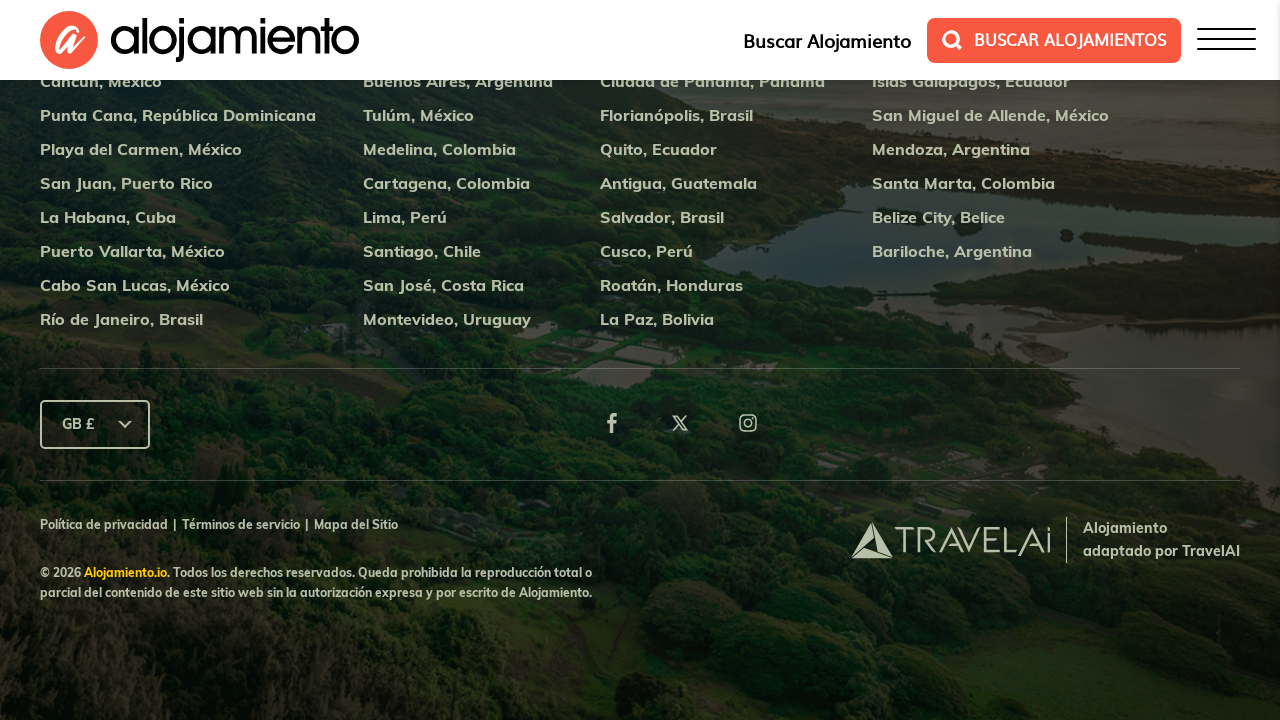

Located 0 property tiles on page
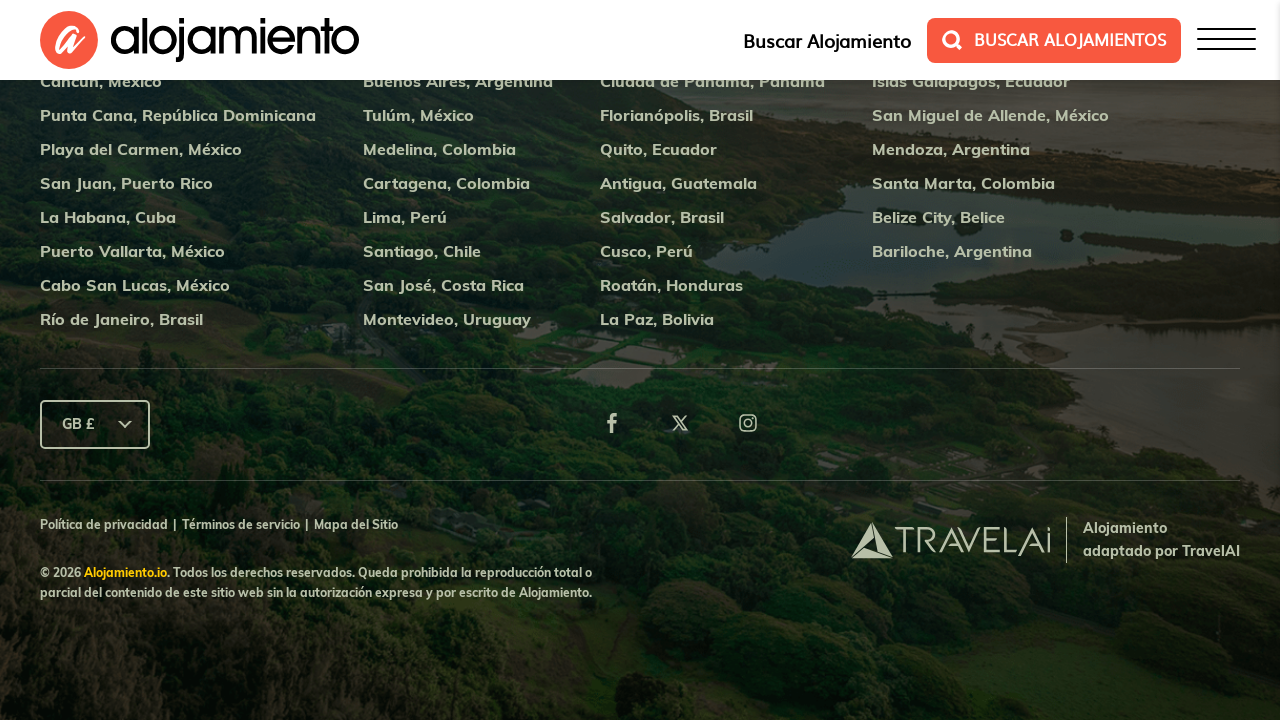

Clicked currency dropdown to open it for next selection at (95, 424) on #js-currency-sort-footer
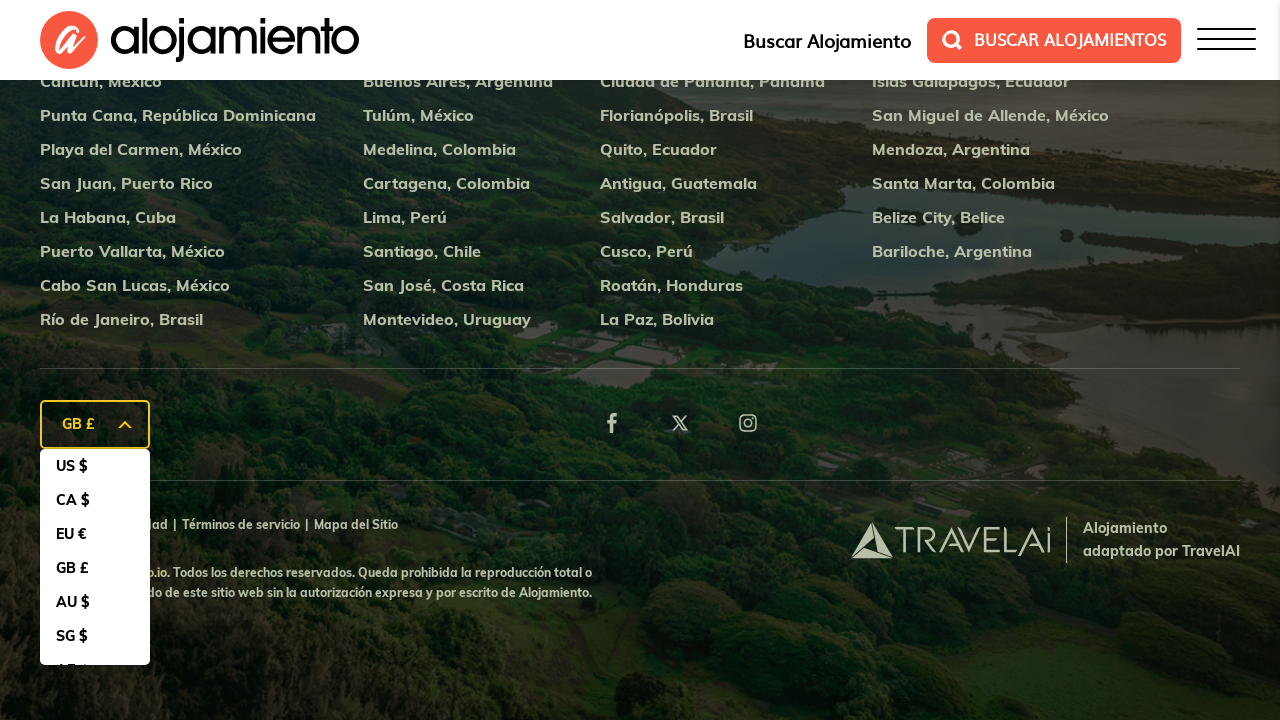

Waited 1 second for dropdown to expand
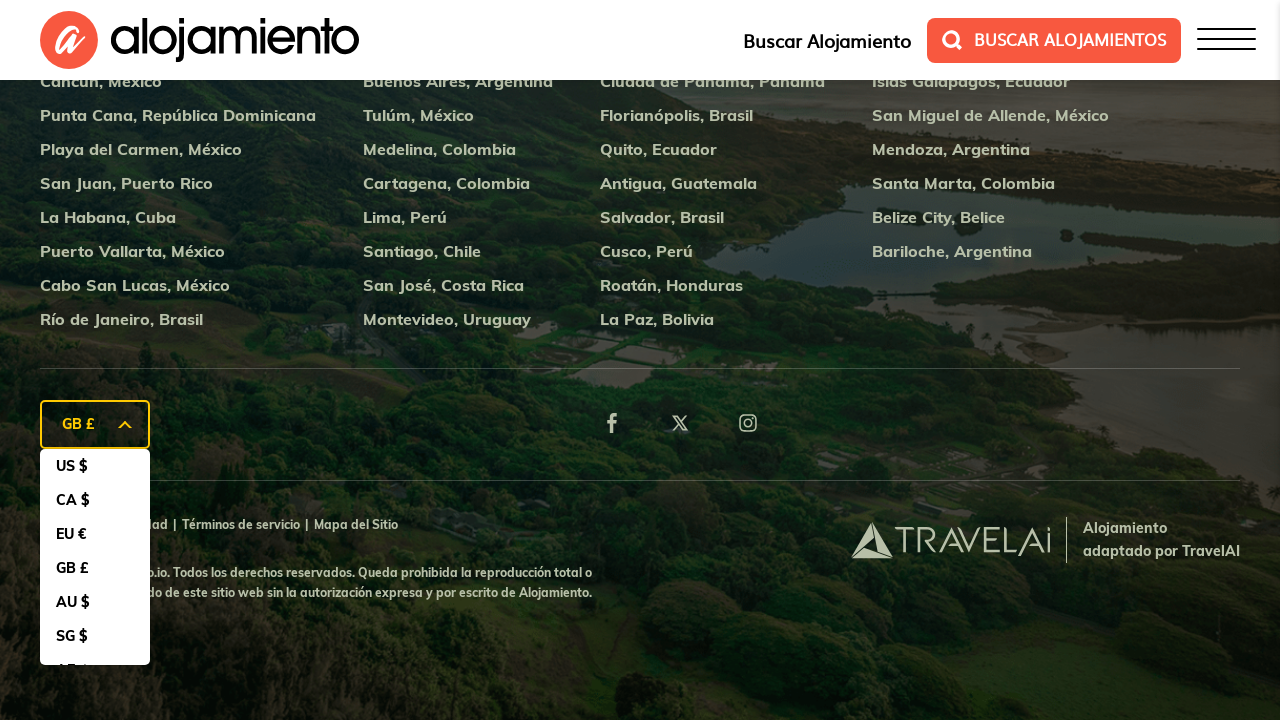

Retrieved currency text: AU $
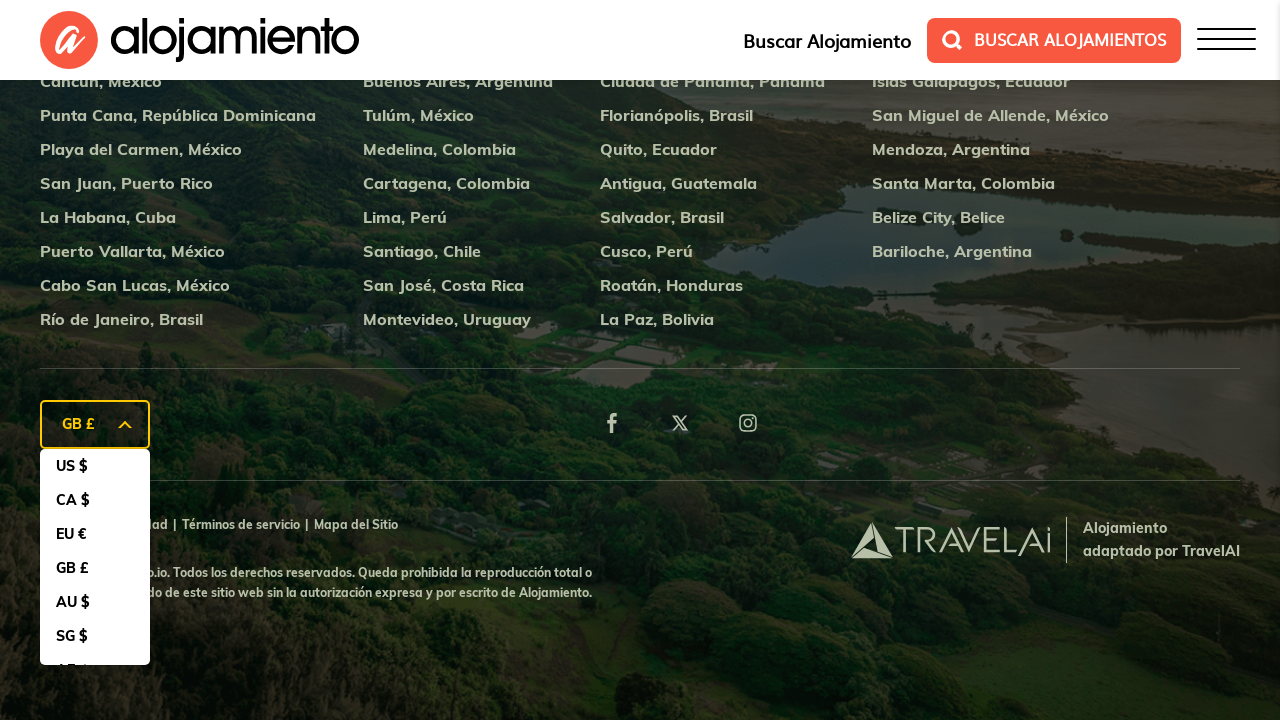

Scrolled currency option 'AU $' into view
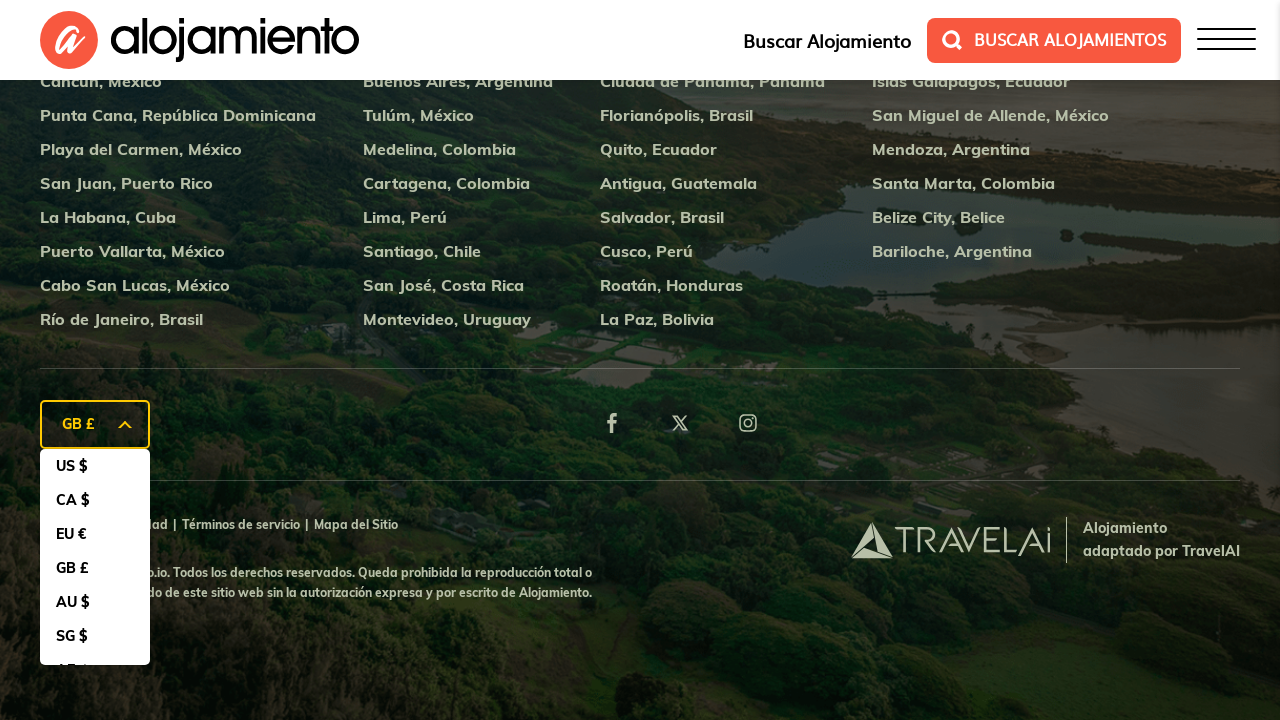

Clicked currency option 'AU $' at (95, 602) on #js-currency-sort-footer ul.select-ul li >> nth=4
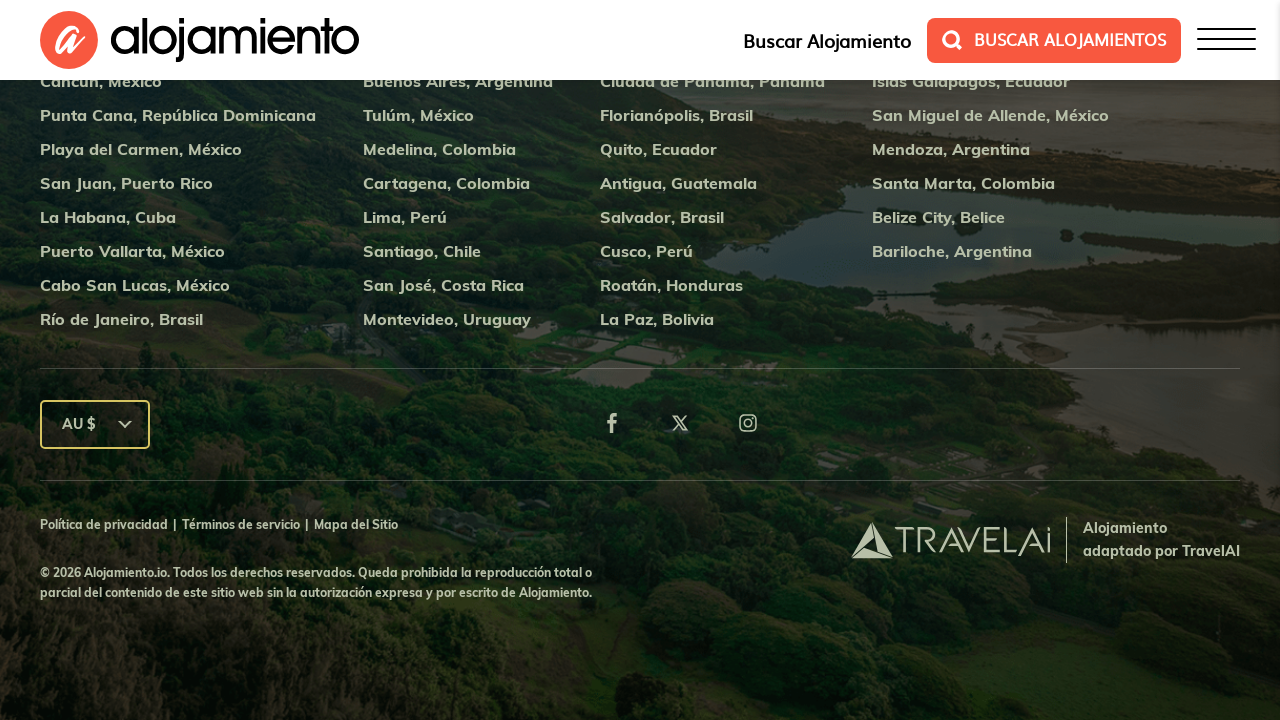

Waited 2 seconds for page to update with currency 'AU $'
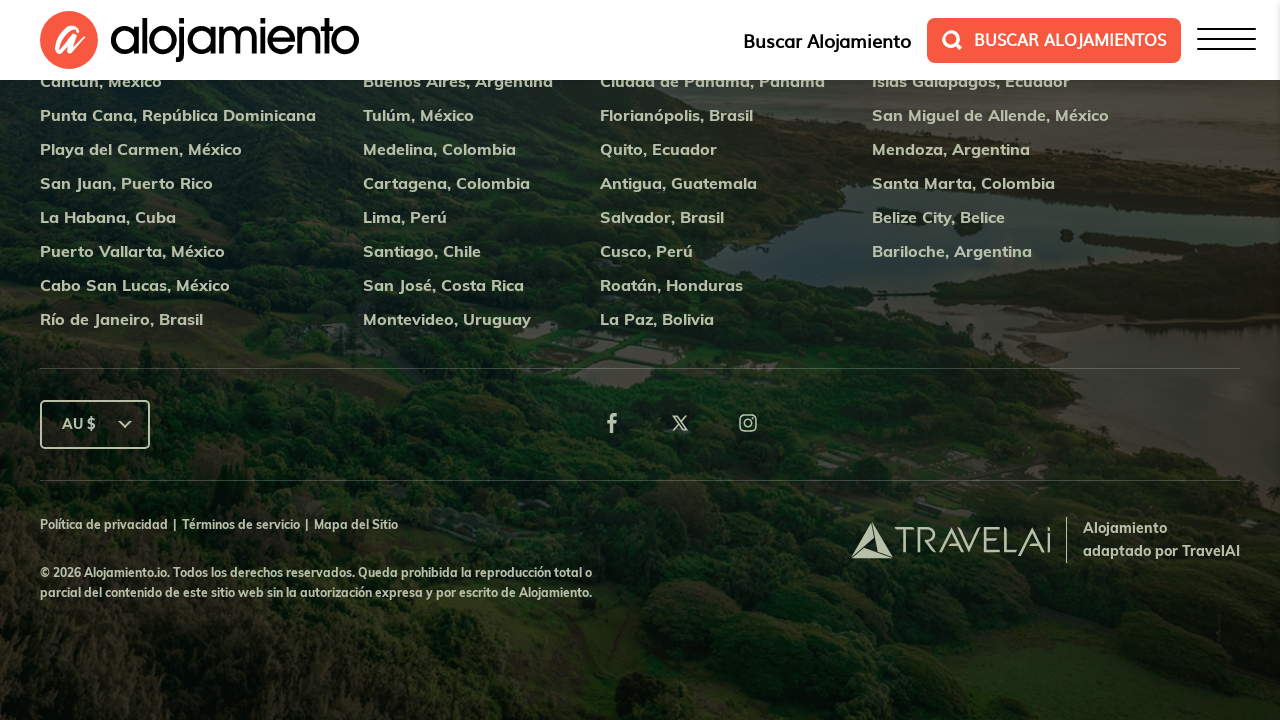

Located 0 property tiles on page
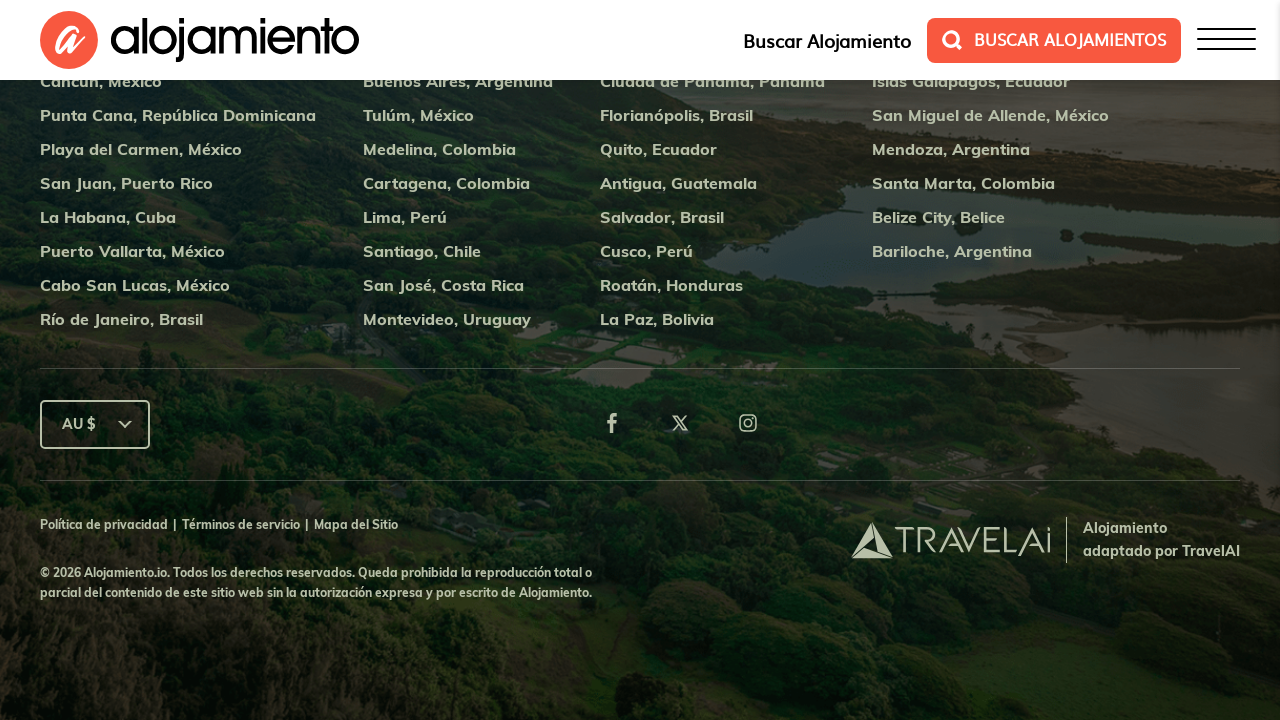

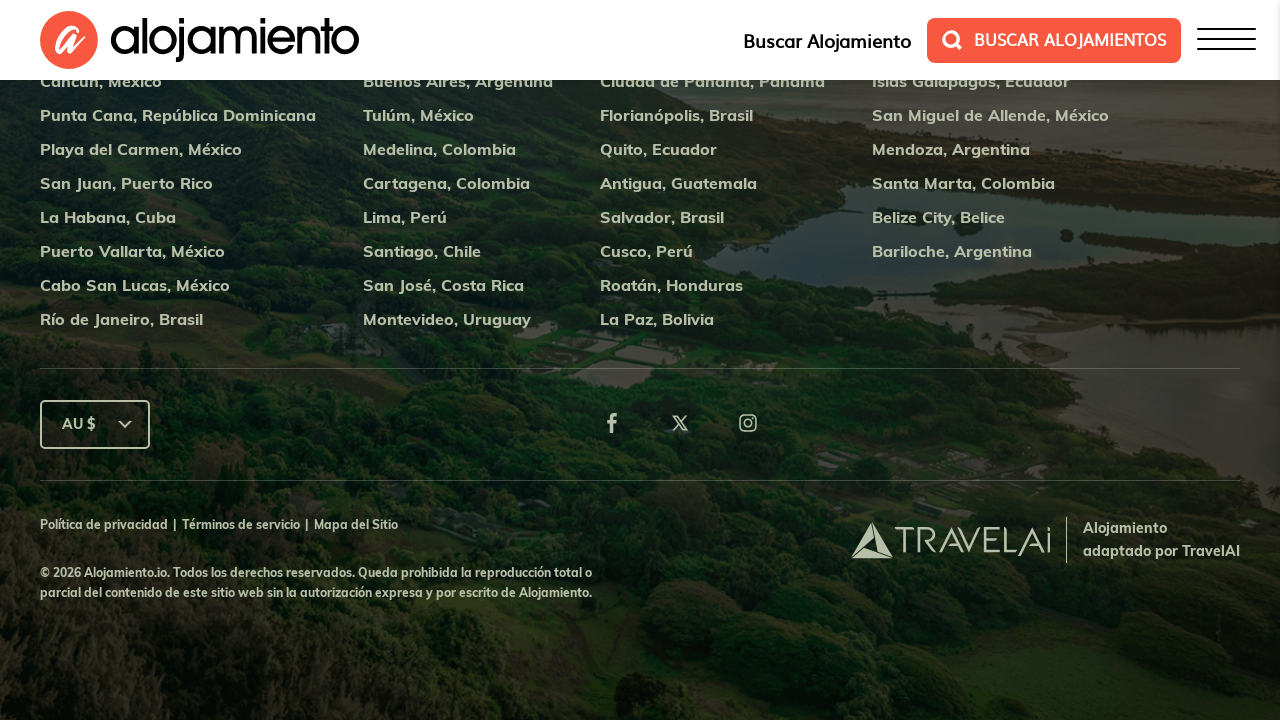